Tests Bootstrap slider range manipulation by clicking on an example section and then adjusting two slider handles to specific target positions using keyboard navigation

Starting URL: https://seiyria.com/bootstrap-slider

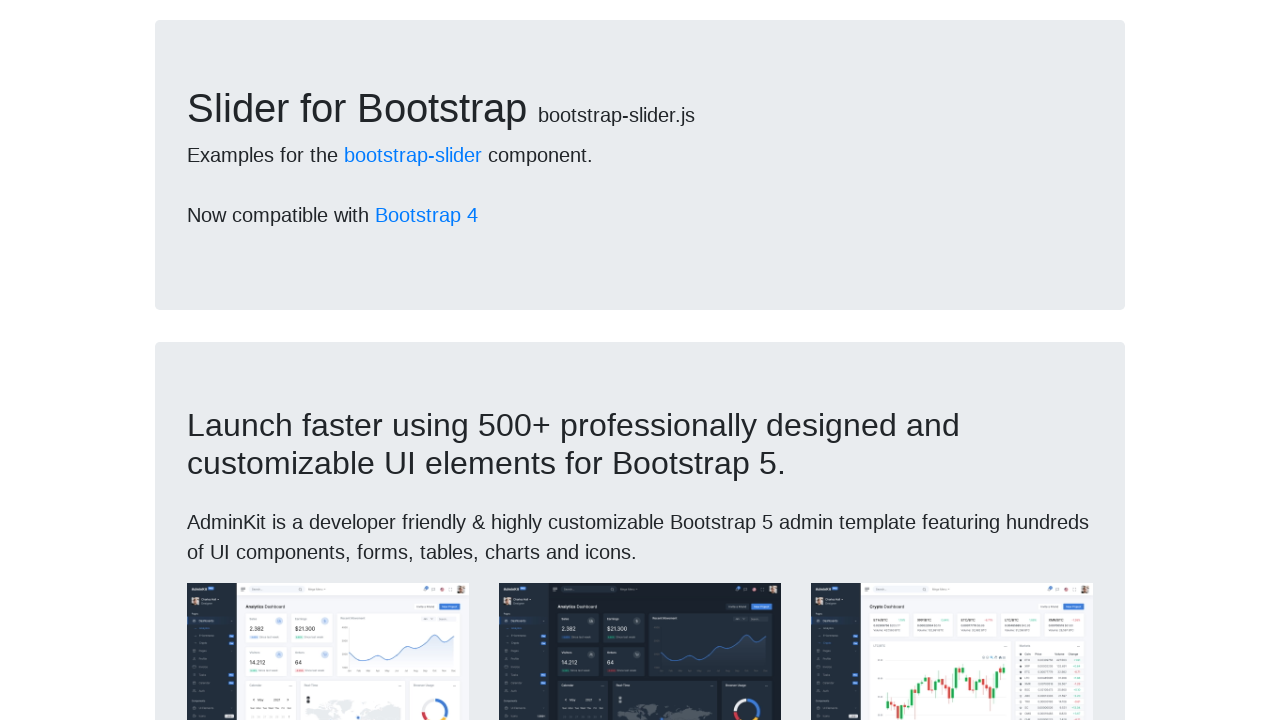

Clicked on Example 2 section link at (198, 360) on a[href='#example-2']
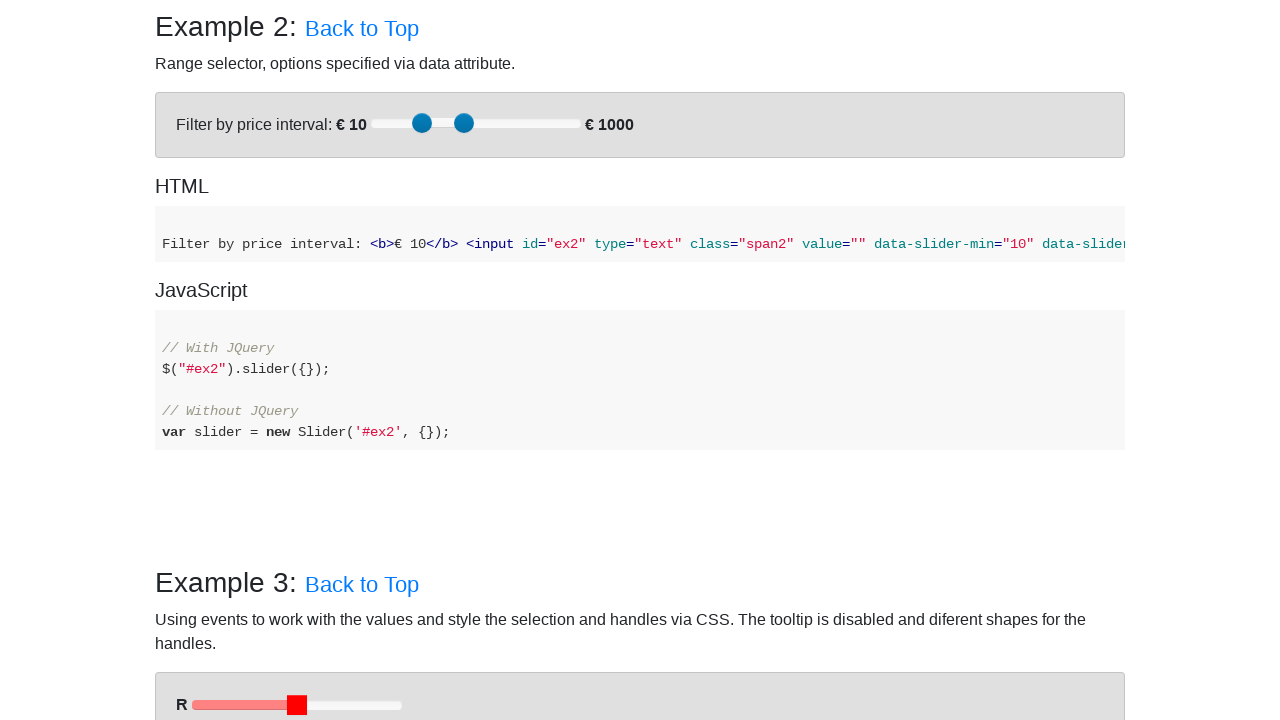

Example 2 section became visible
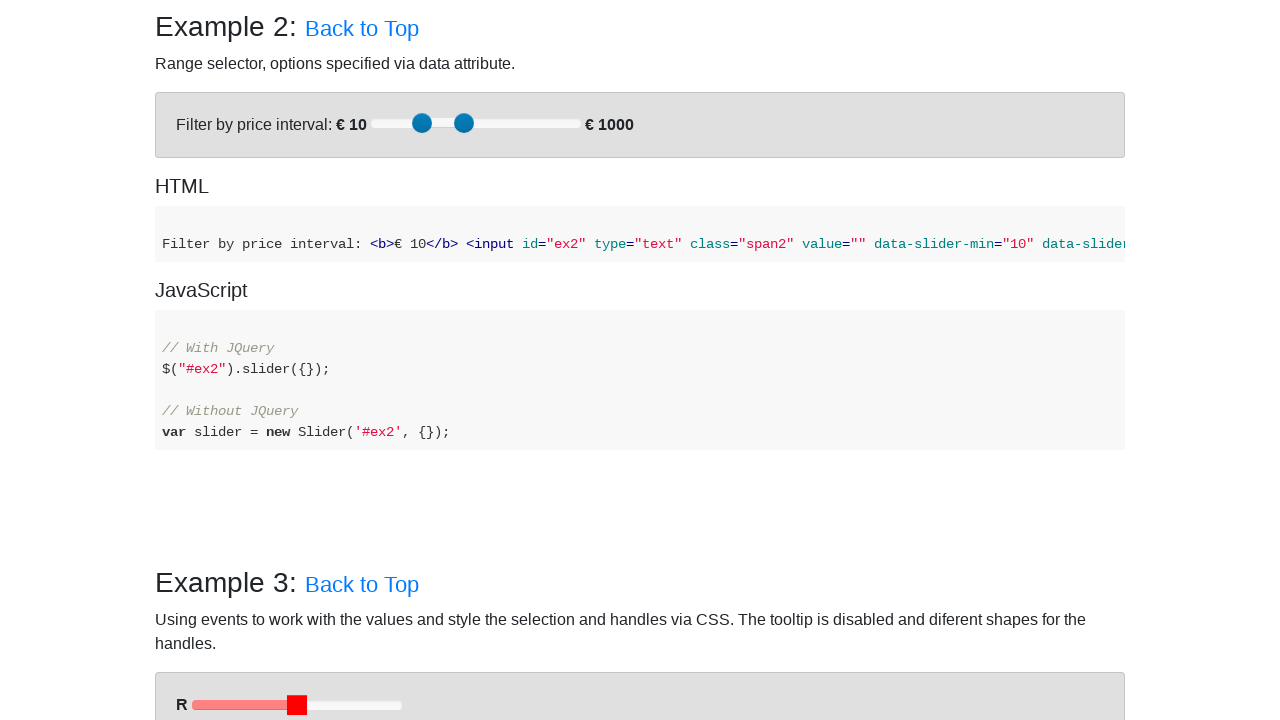

Located both slider handles in Example 2
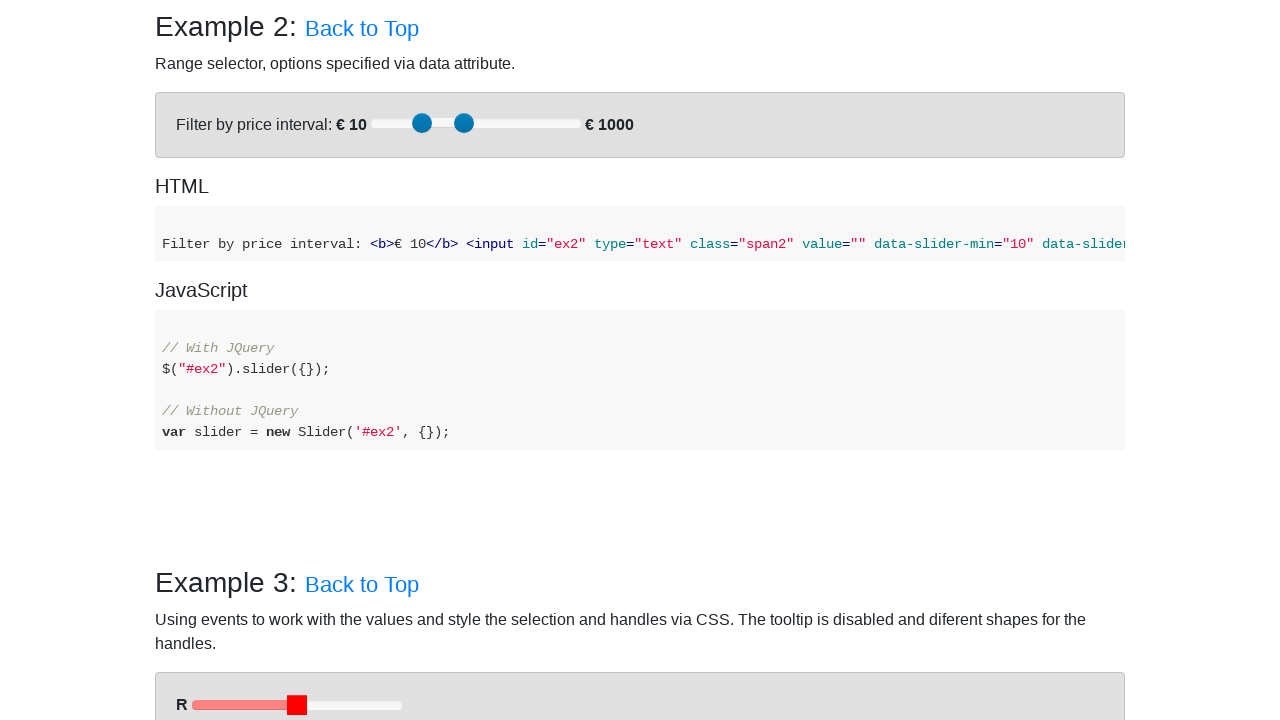

Focused on first slider handle on (//div[@id='example-2']//div[@role='slider'])[1]
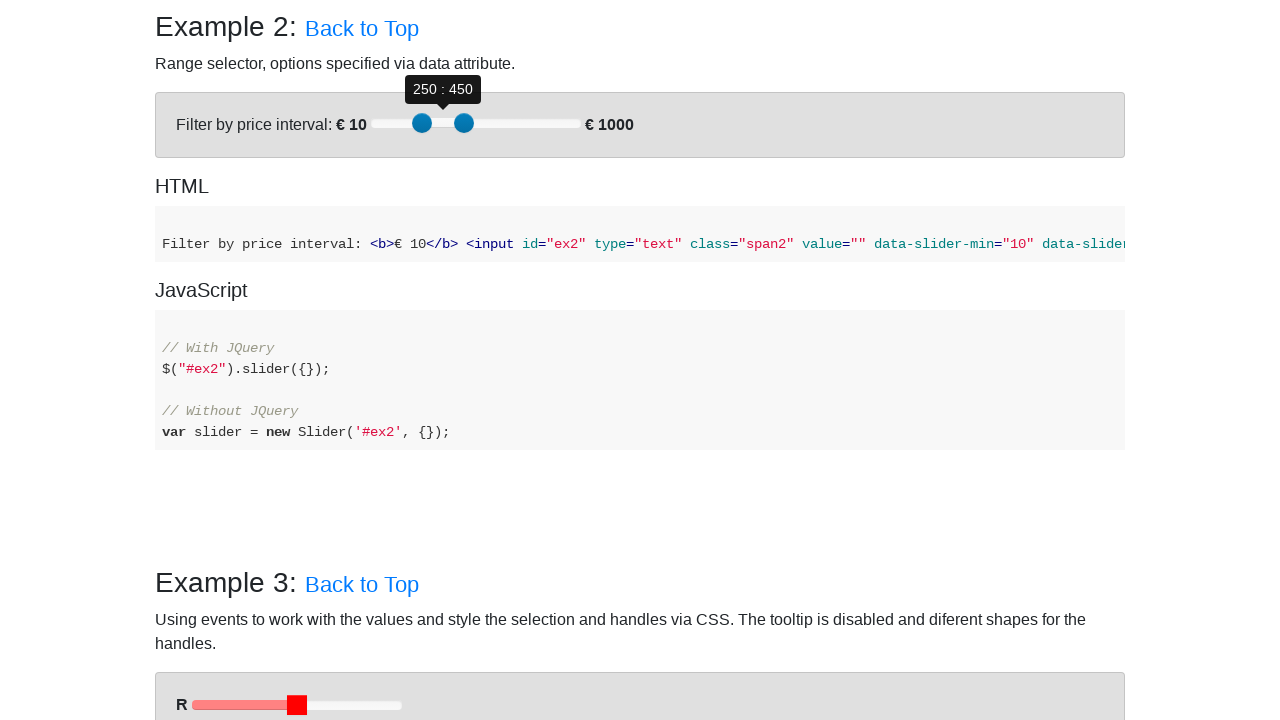

Retrieved first slider current value: 250, target: 200
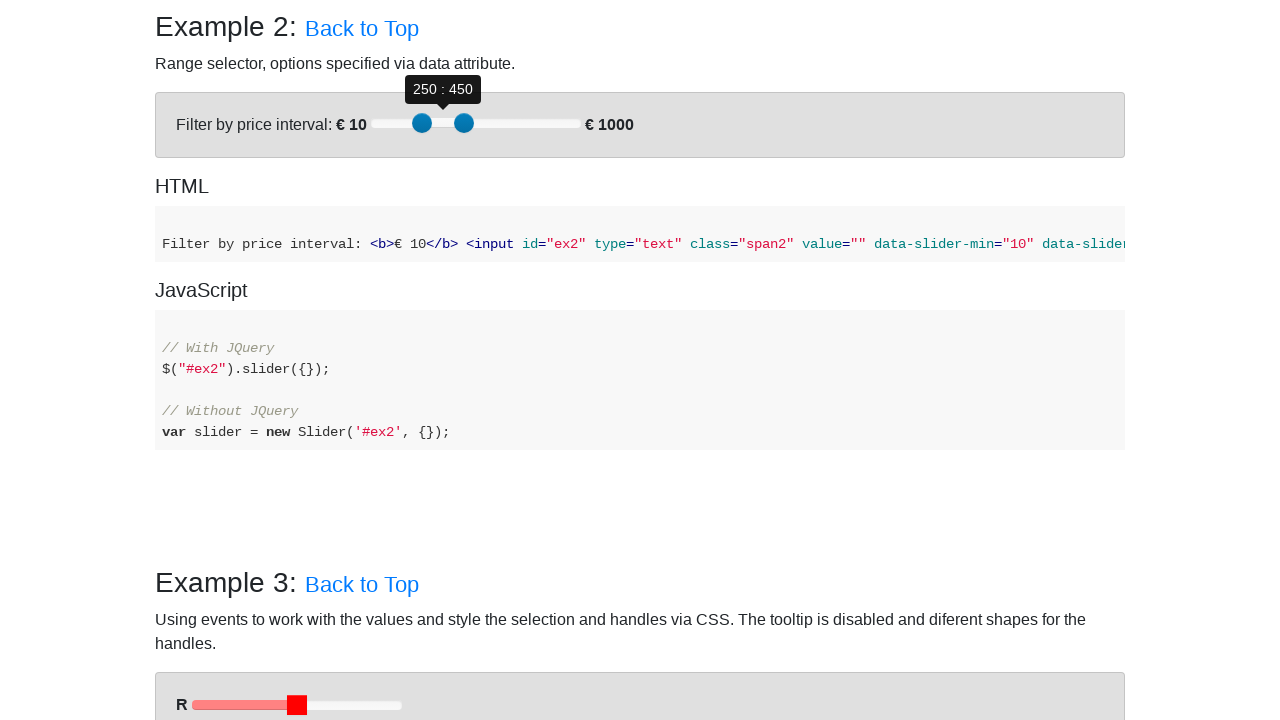

Pressed ArrowLeft to adjust first slider leftward
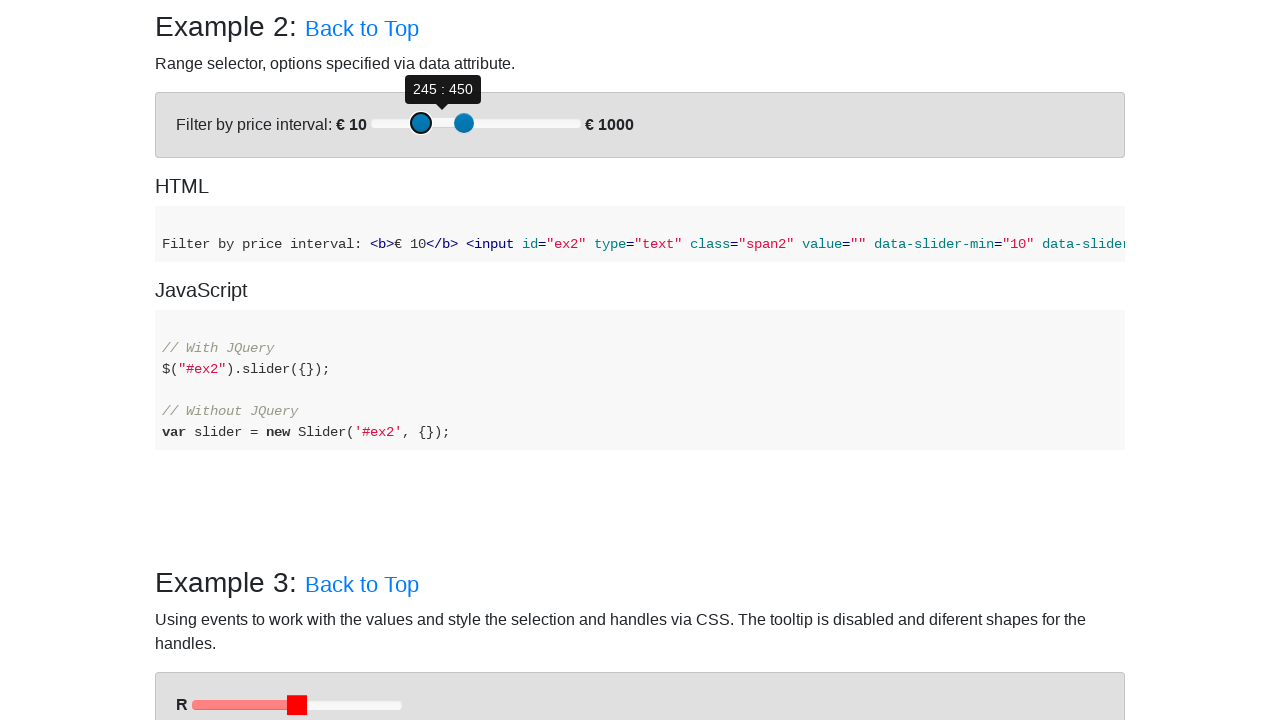

Pressed ArrowLeft to adjust first slider leftward
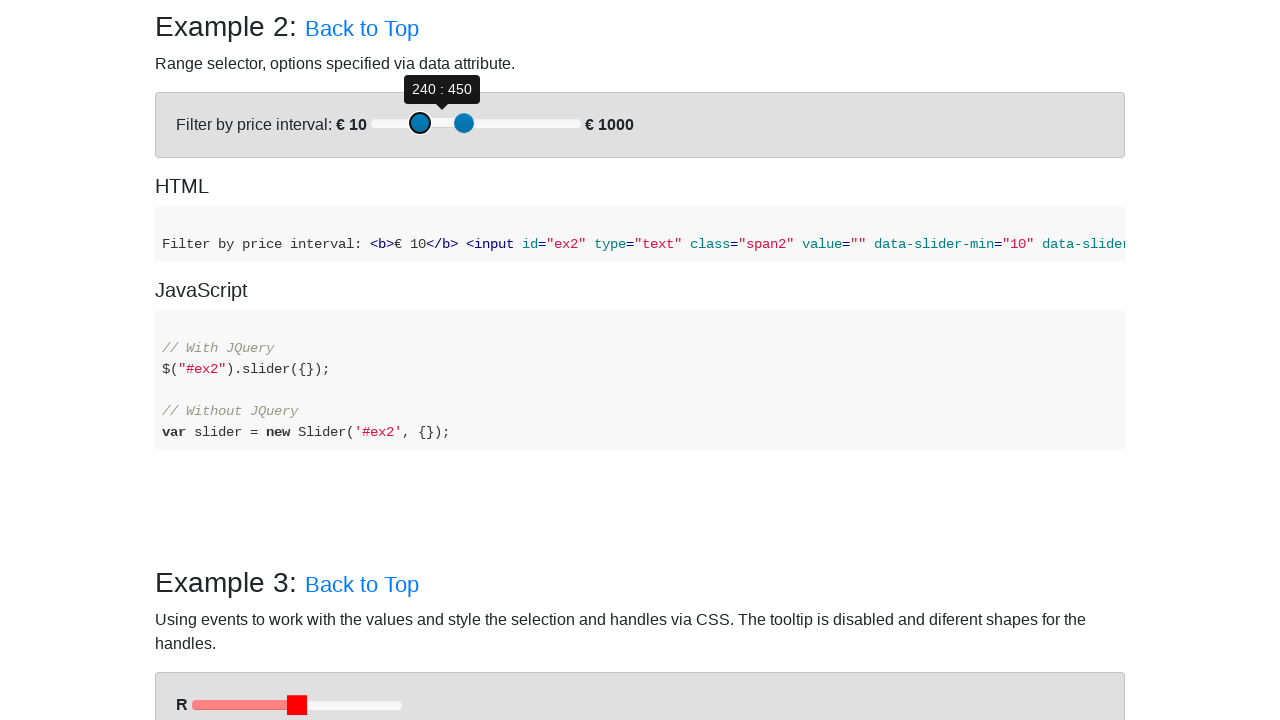

Pressed ArrowLeft to adjust first slider leftward
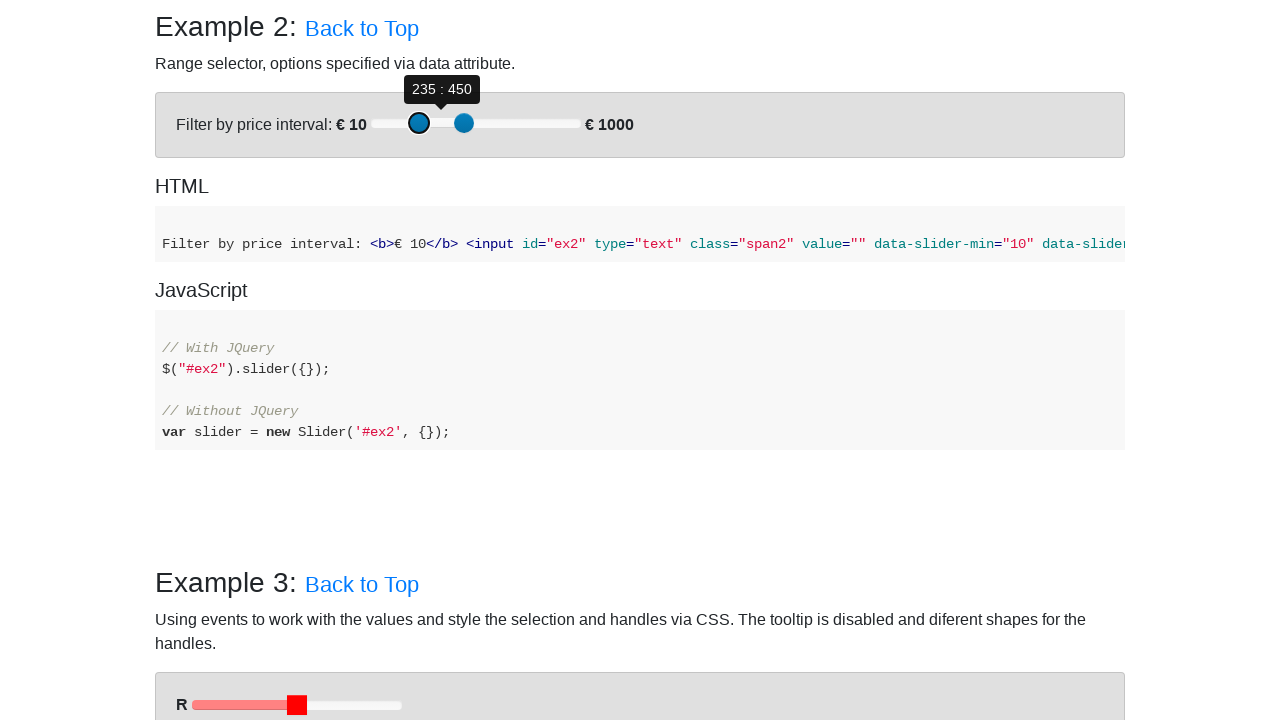

Pressed ArrowLeft to adjust first slider leftward
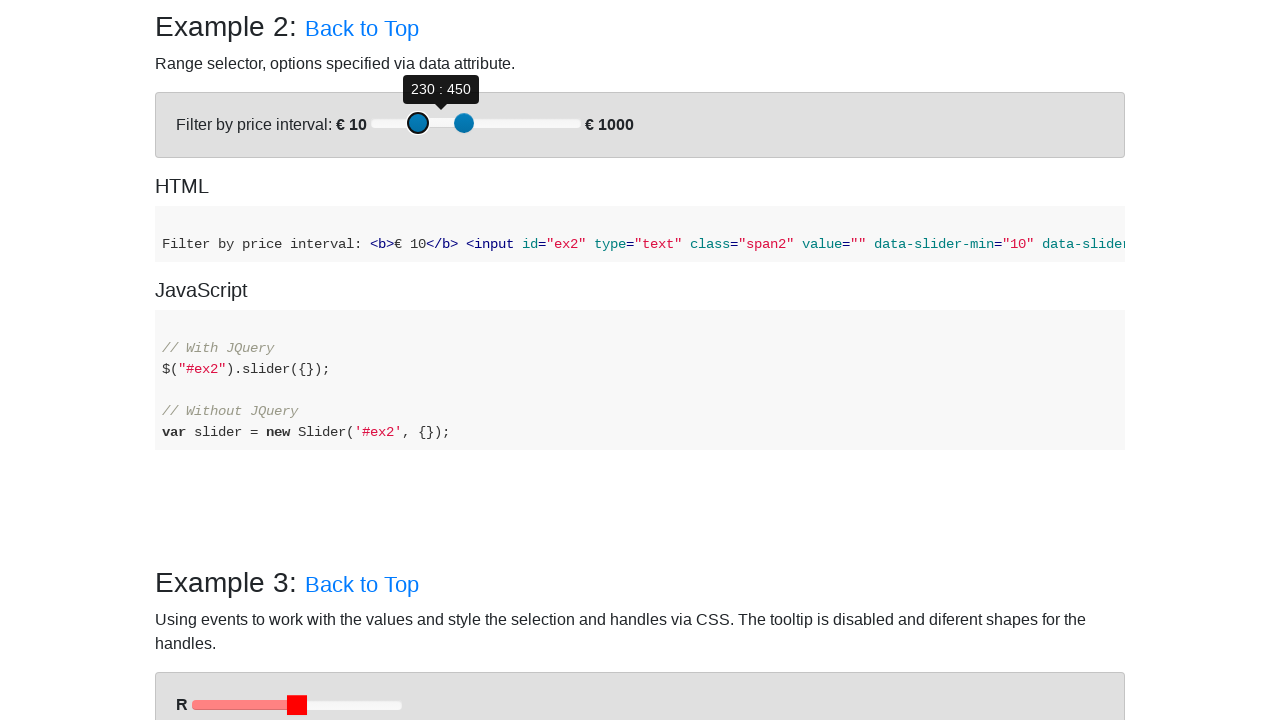

Pressed ArrowLeft to adjust first slider leftward
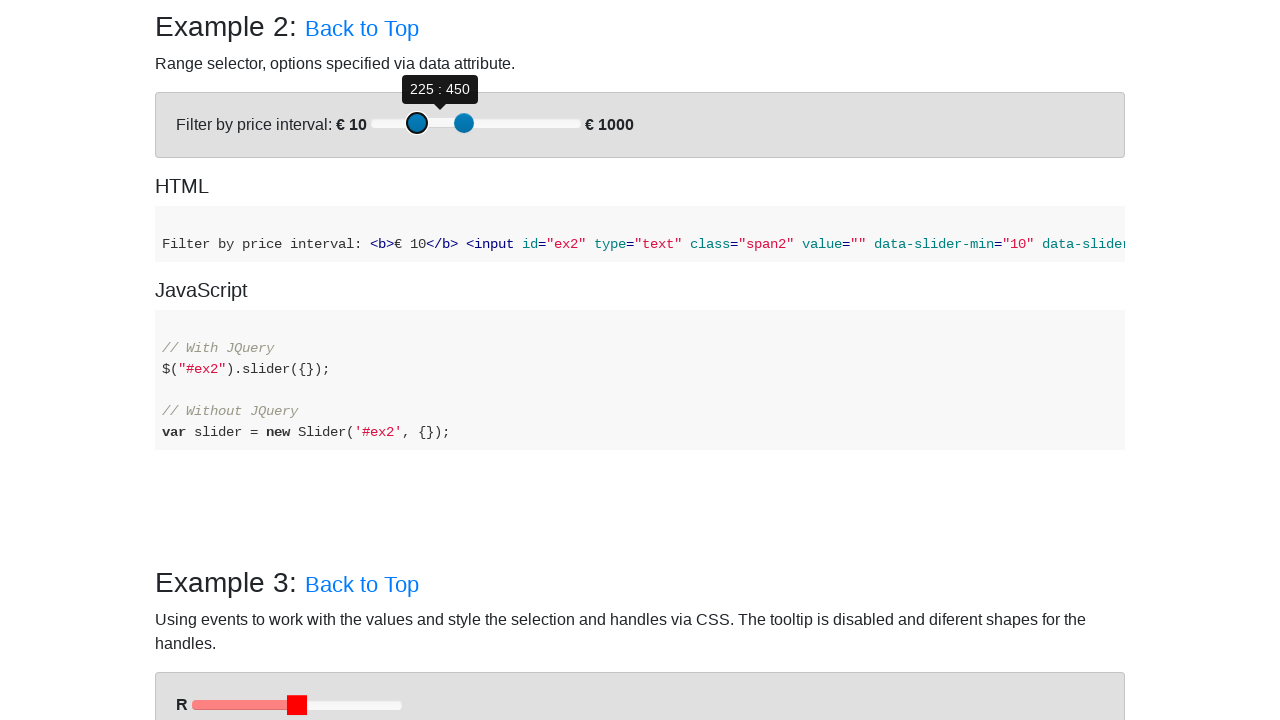

Pressed ArrowLeft to adjust first slider leftward
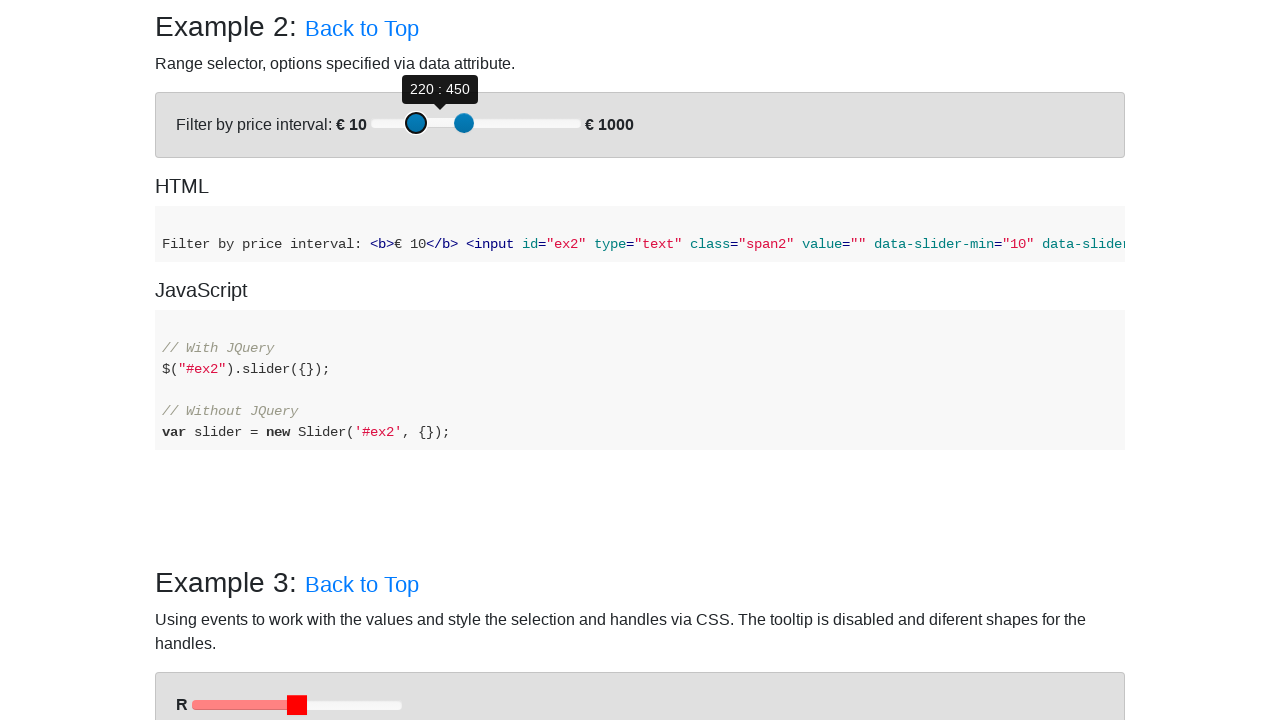

Pressed ArrowLeft to adjust first slider leftward
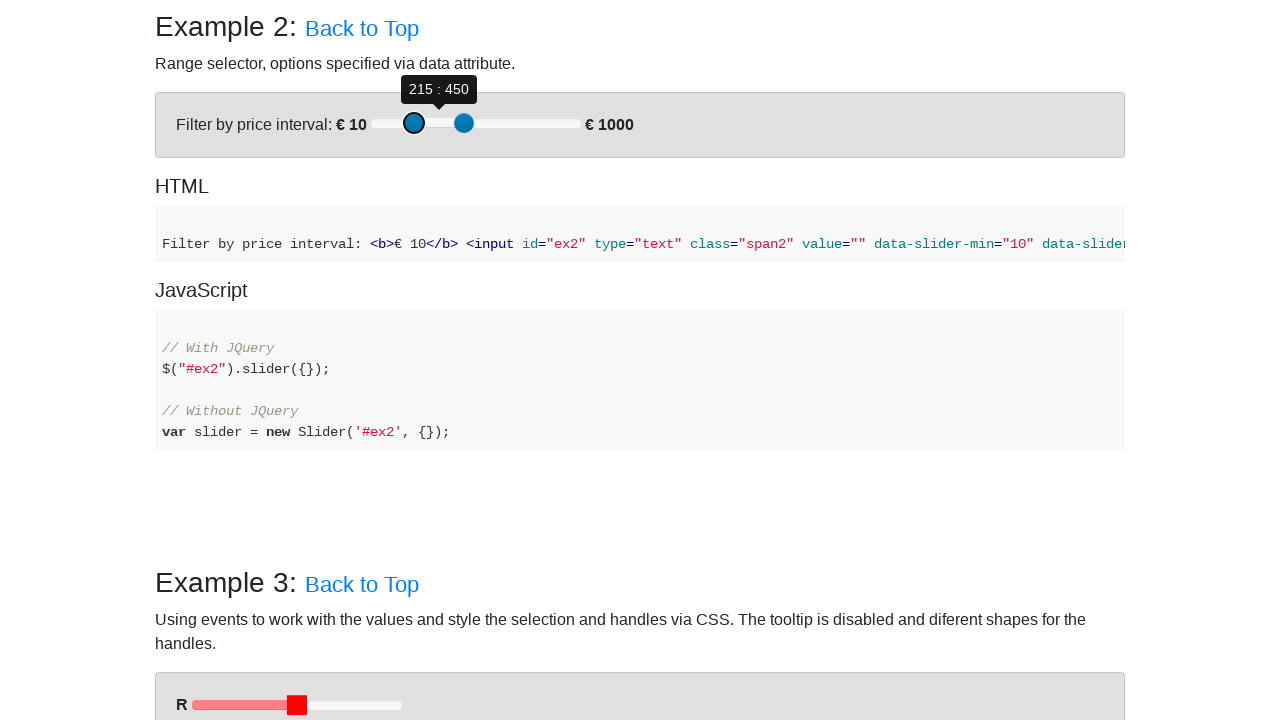

Pressed ArrowLeft to adjust first slider leftward
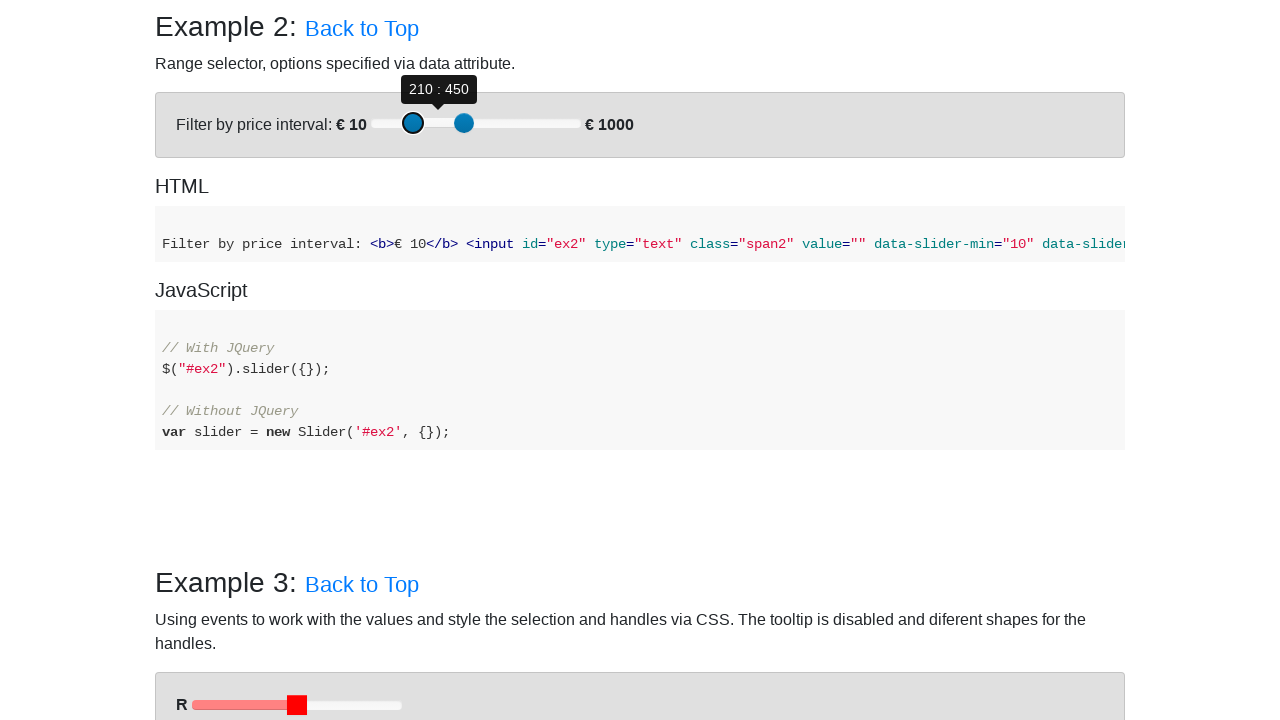

Pressed ArrowLeft to adjust first slider leftward
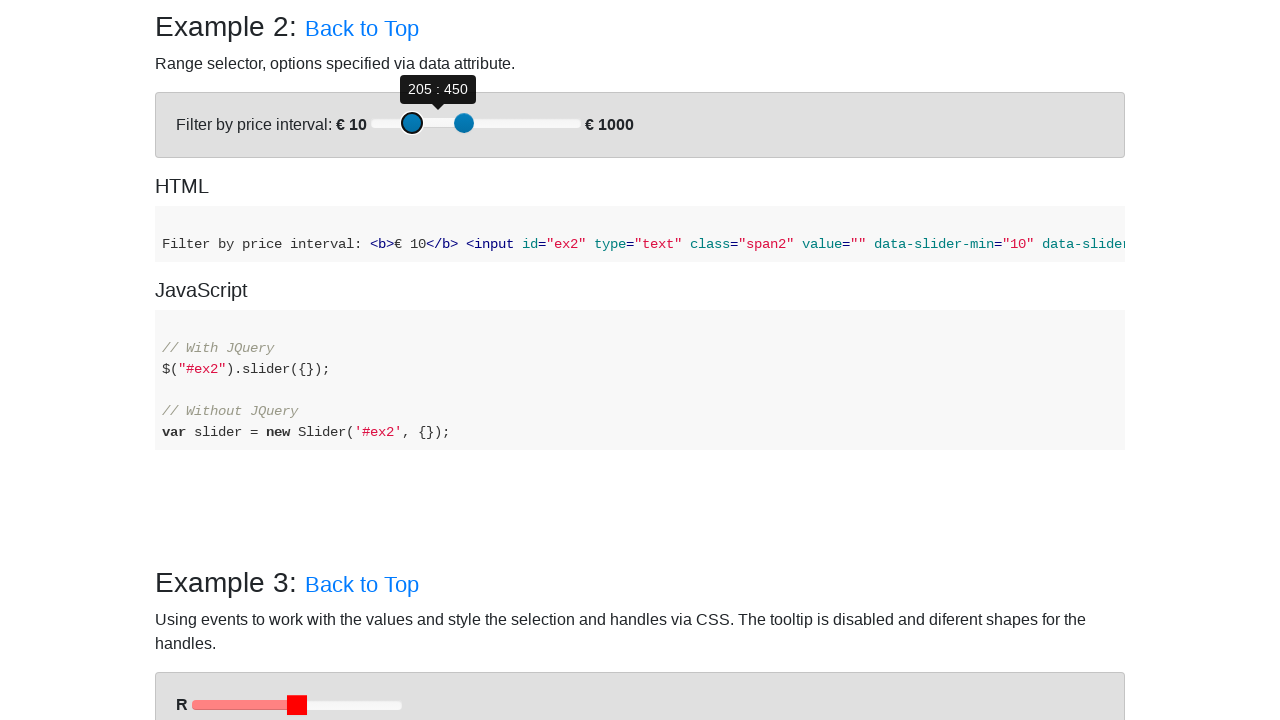

Pressed ArrowLeft to adjust first slider leftward
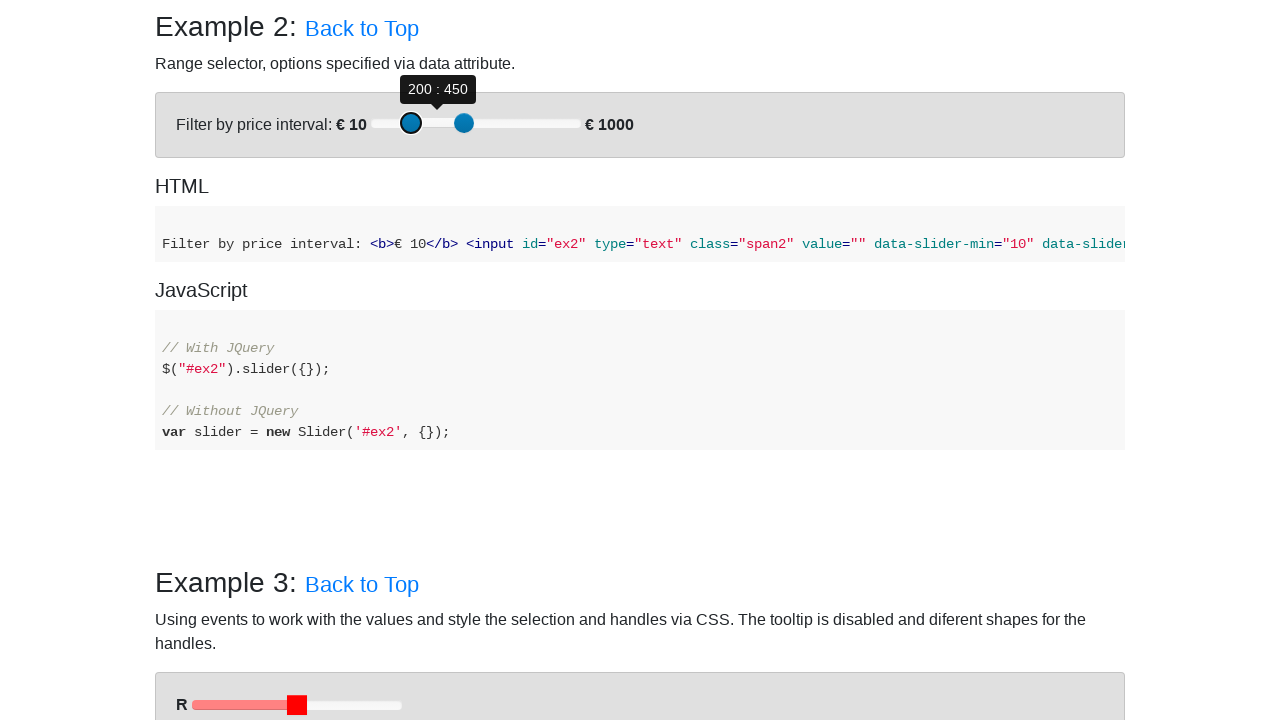

Focused on second slider handle on (//div[@id='example-2']//div[@role='slider'])[2]
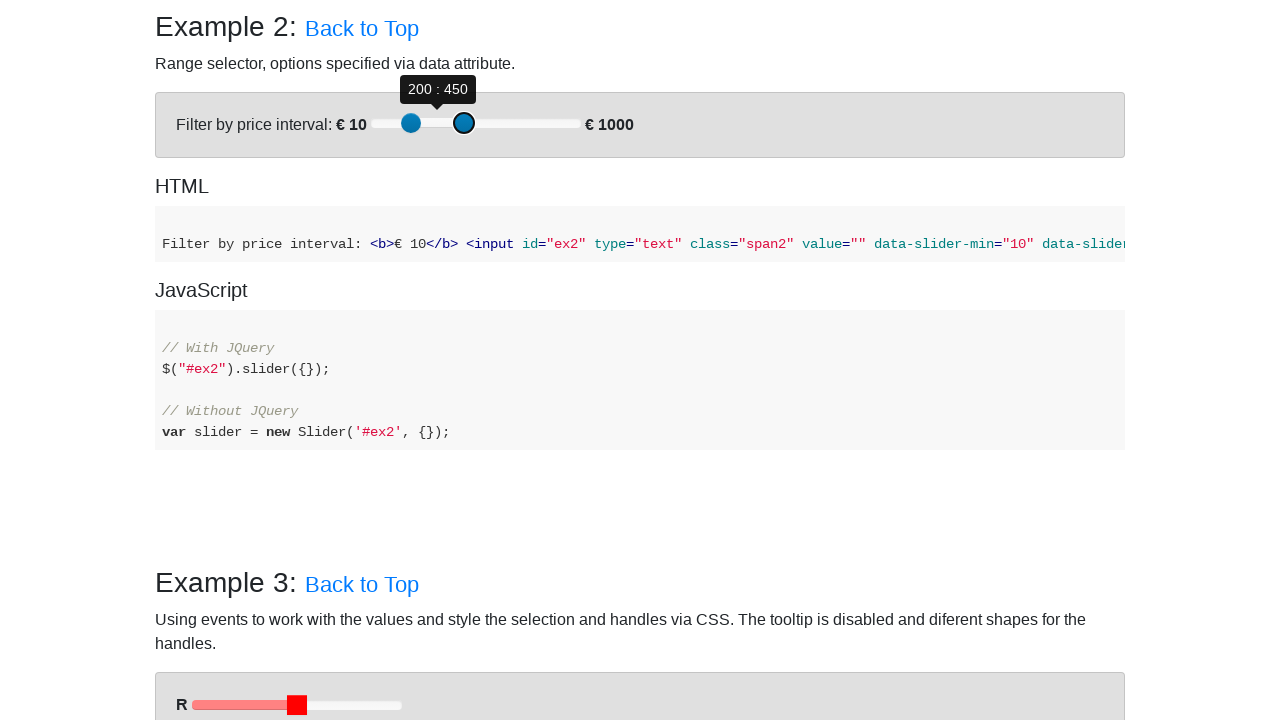

Retrieved second slider current value: 450, target: 700
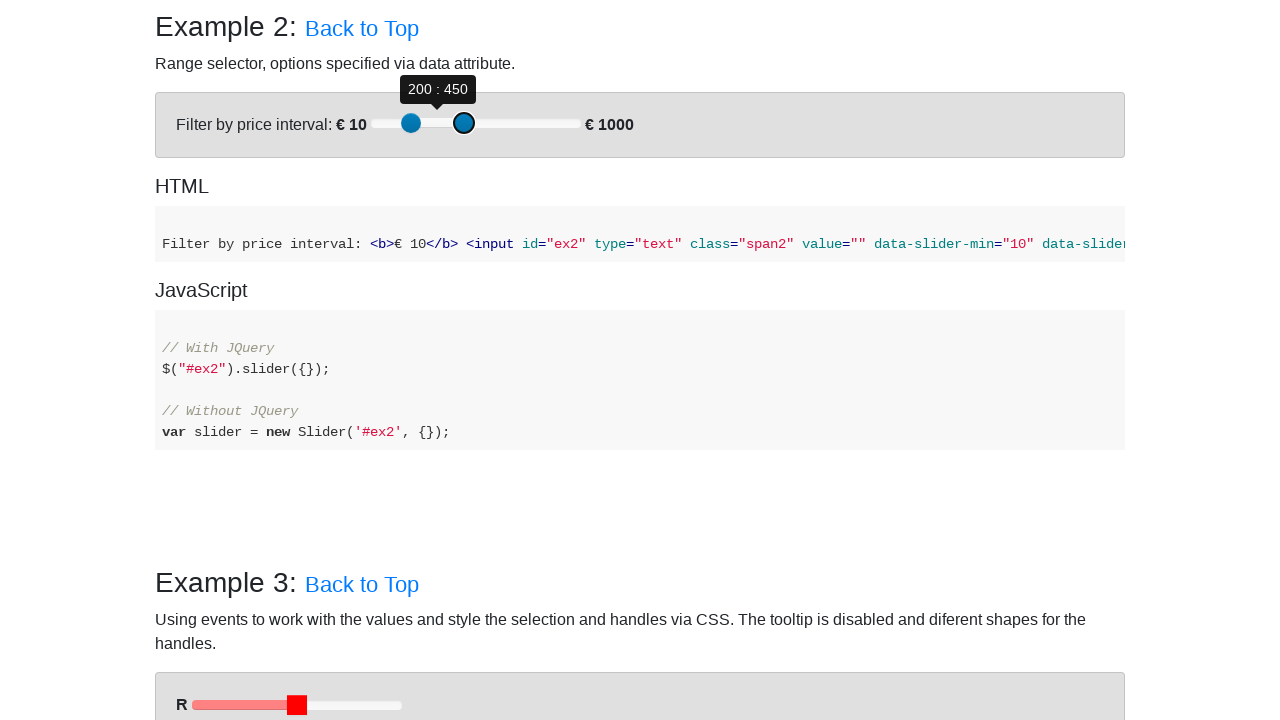

Pressed ArrowRight to adjust second slider rightward
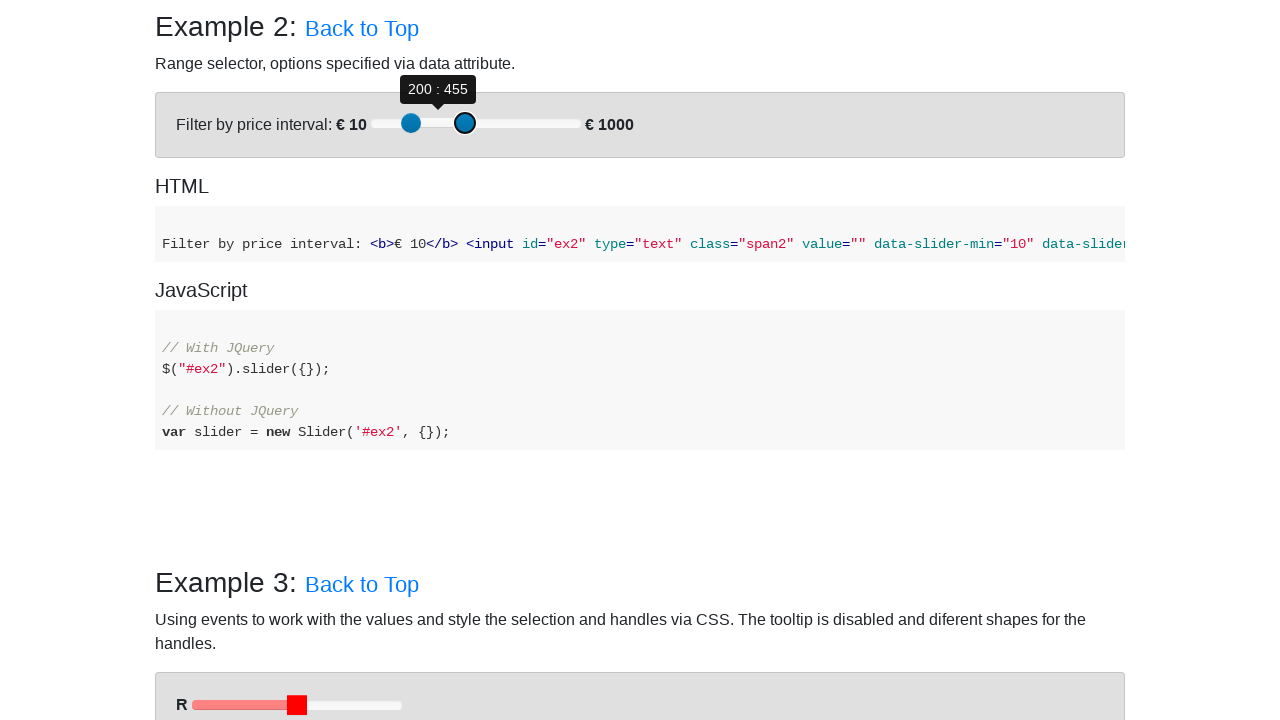

Pressed ArrowRight to adjust second slider rightward
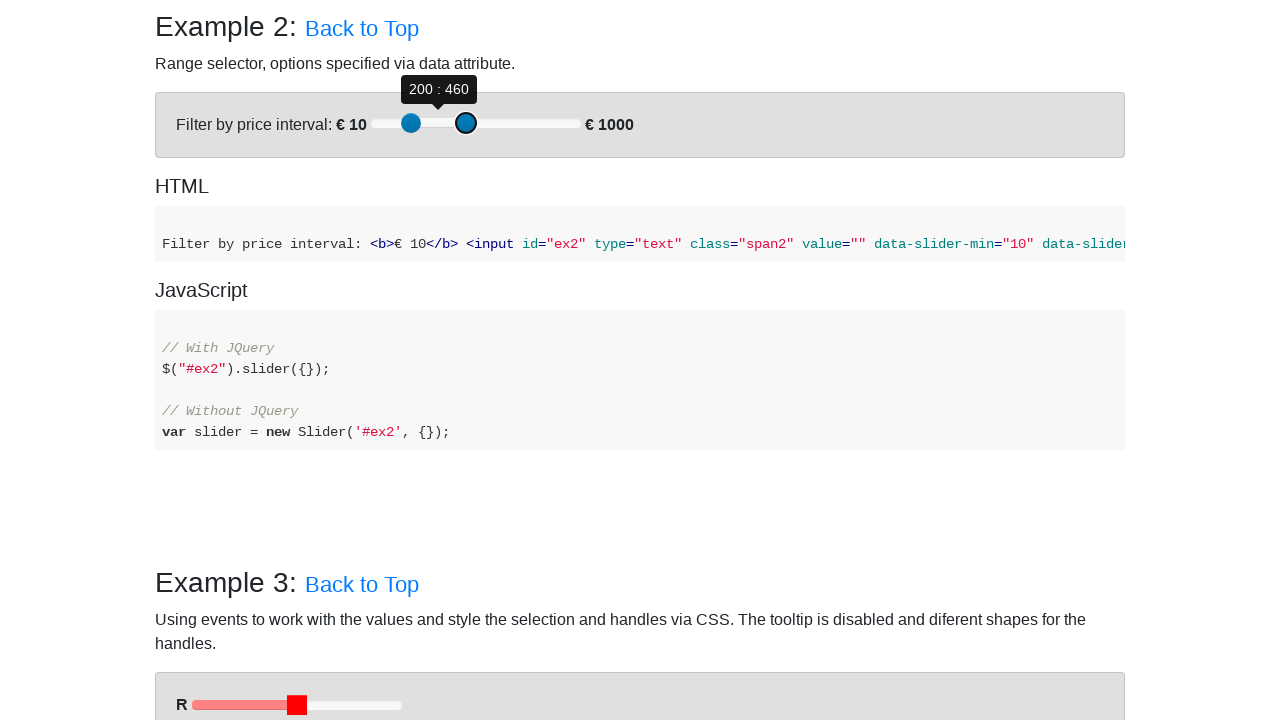

Pressed ArrowRight to adjust second slider rightward
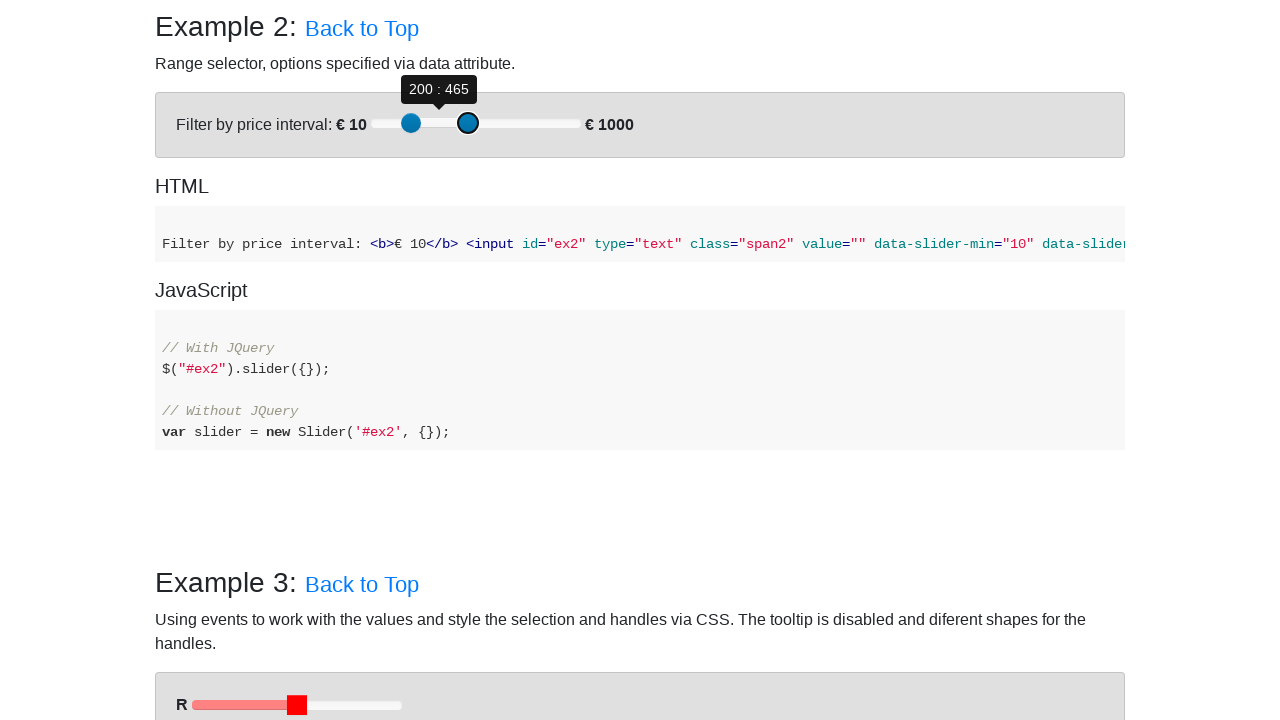

Pressed ArrowRight to adjust second slider rightward
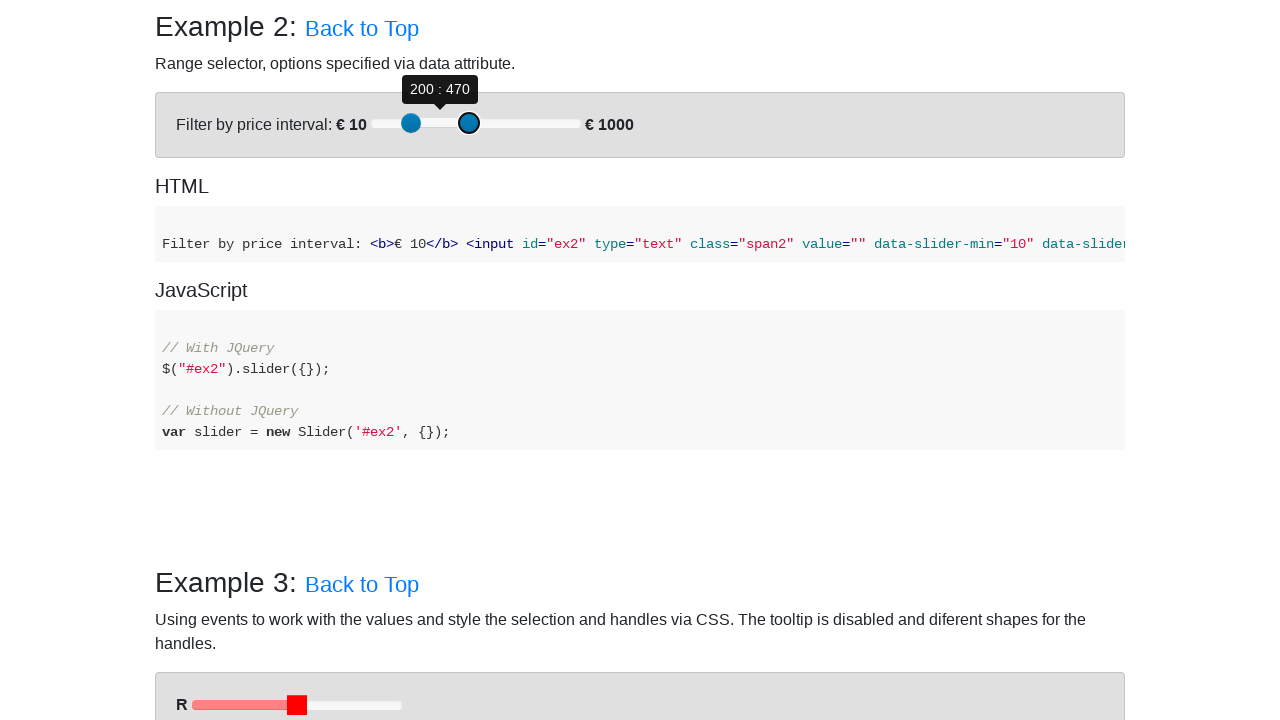

Pressed ArrowRight to adjust second slider rightward
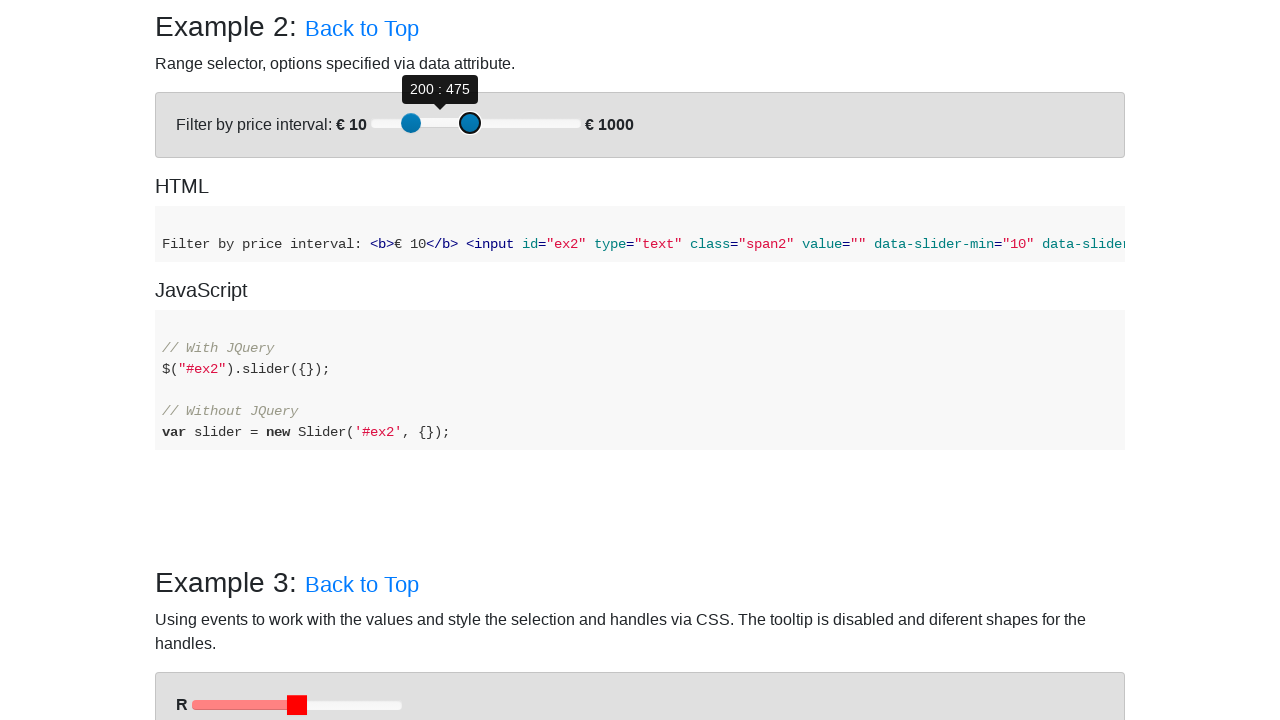

Pressed ArrowRight to adjust second slider rightward
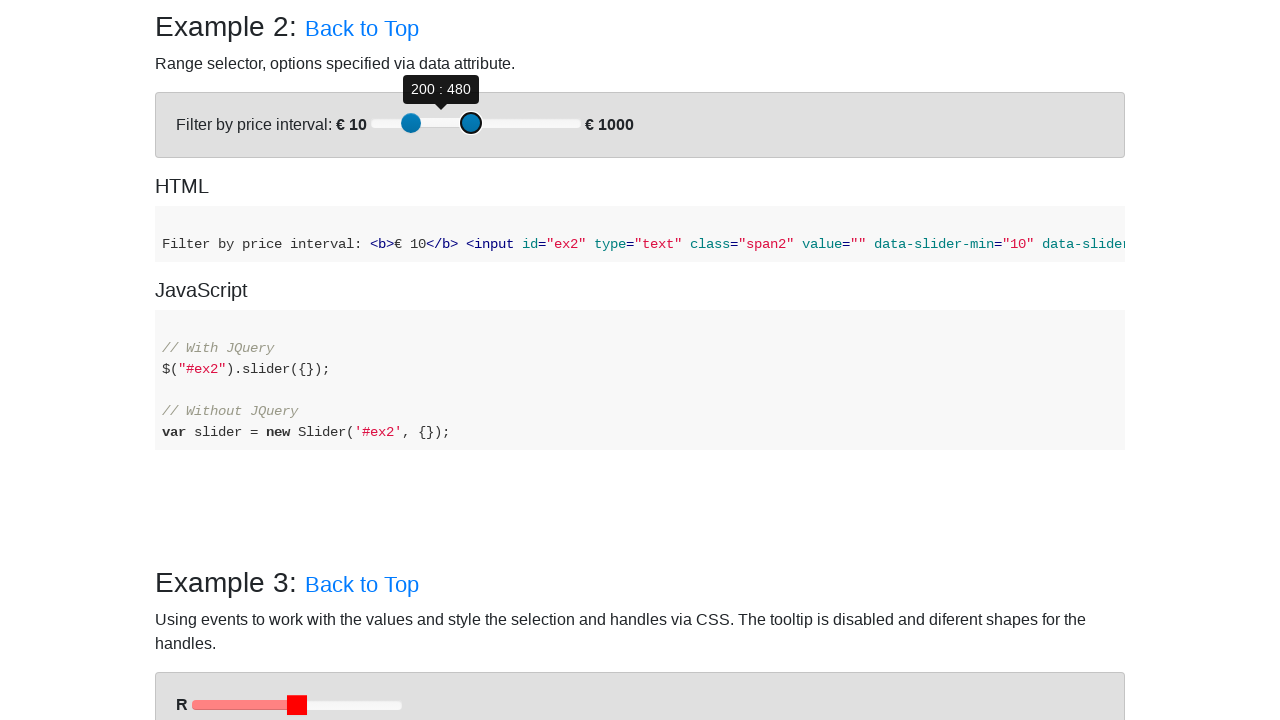

Pressed ArrowRight to adjust second slider rightward
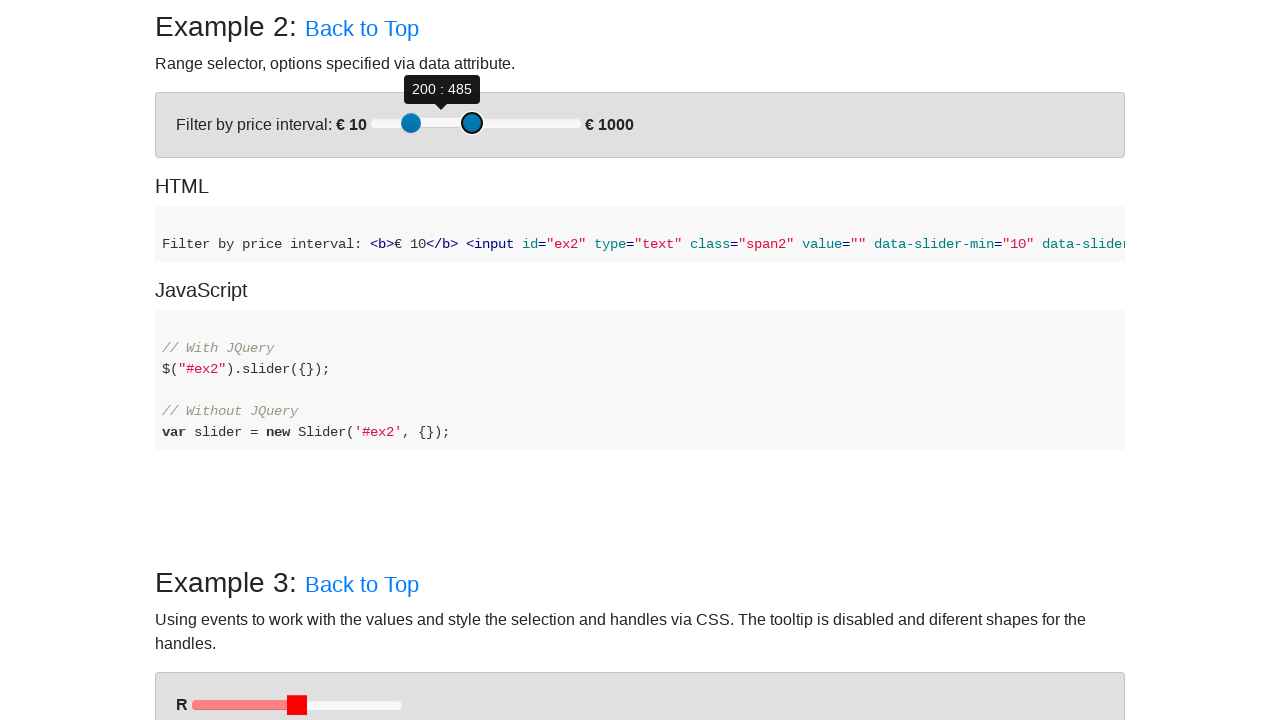

Pressed ArrowRight to adjust second slider rightward
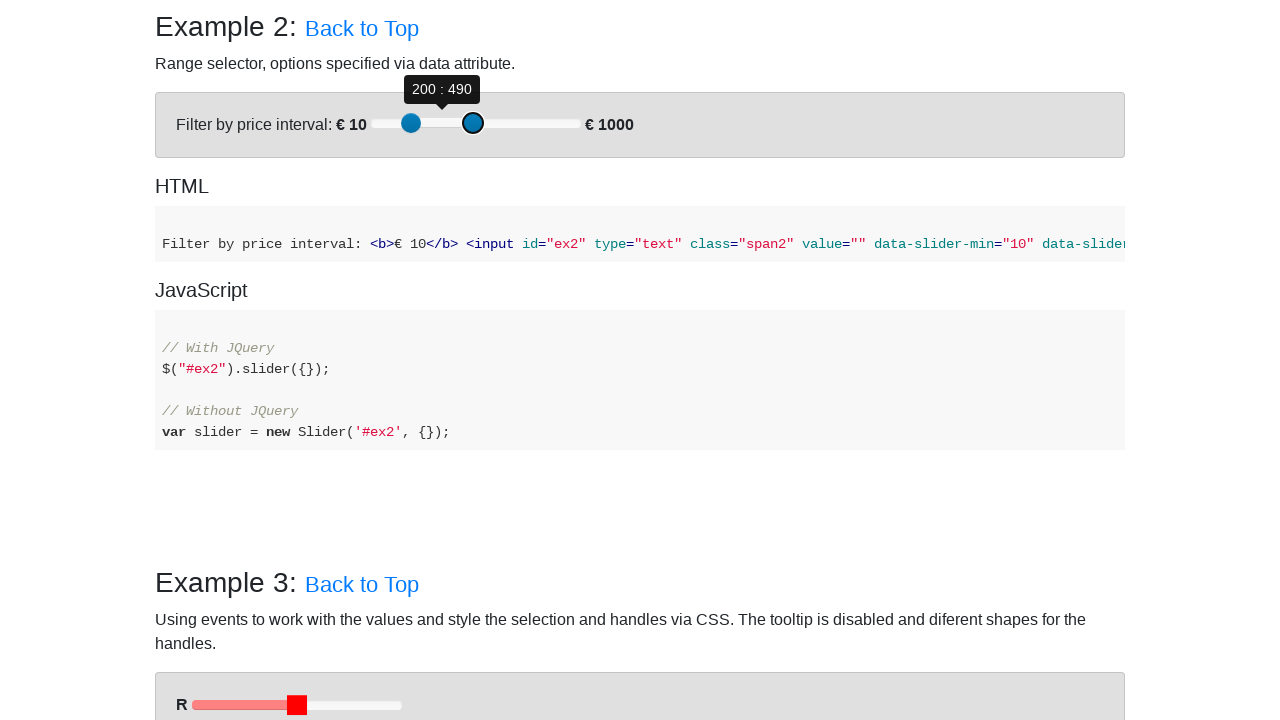

Pressed ArrowRight to adjust second slider rightward
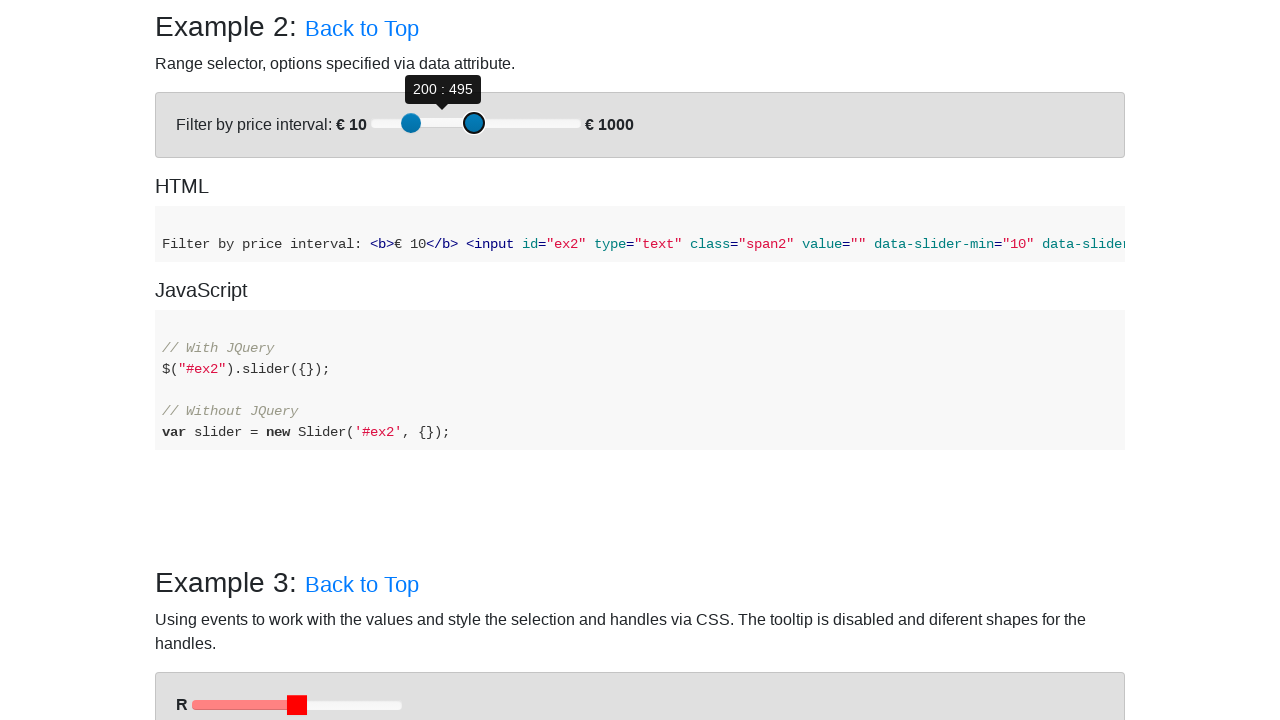

Pressed ArrowRight to adjust second slider rightward
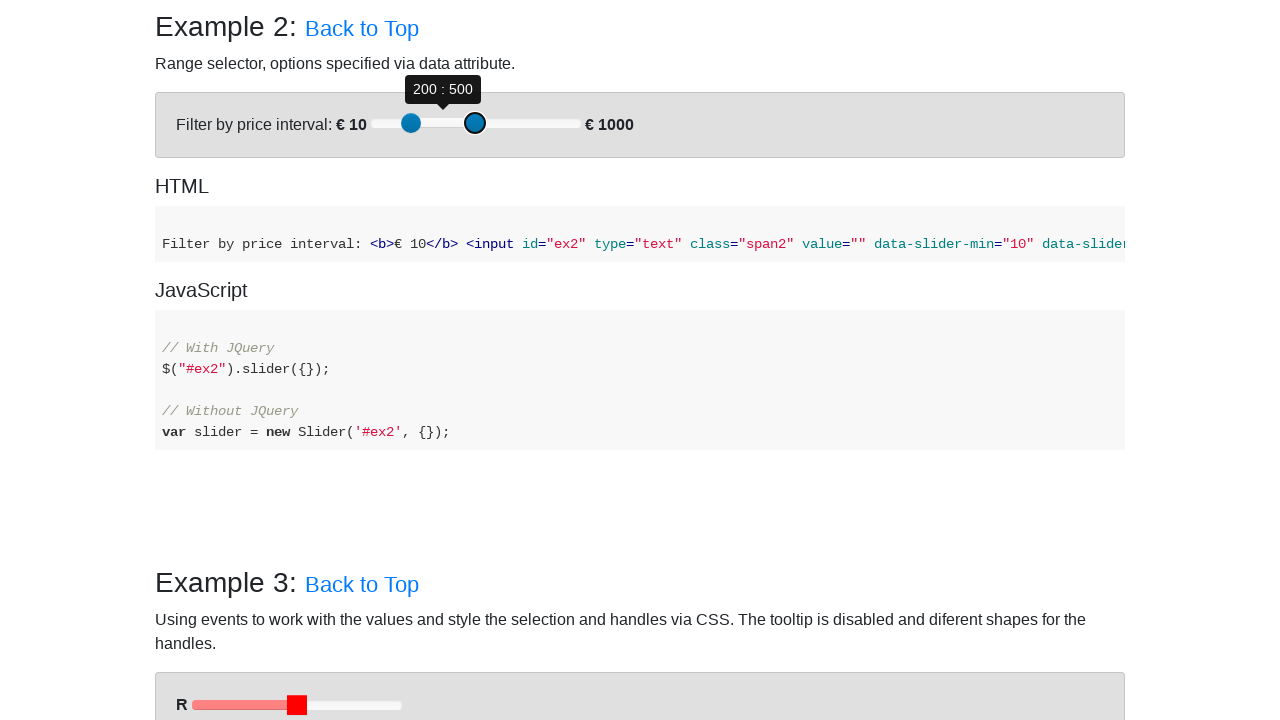

Pressed ArrowRight to adjust second slider rightward
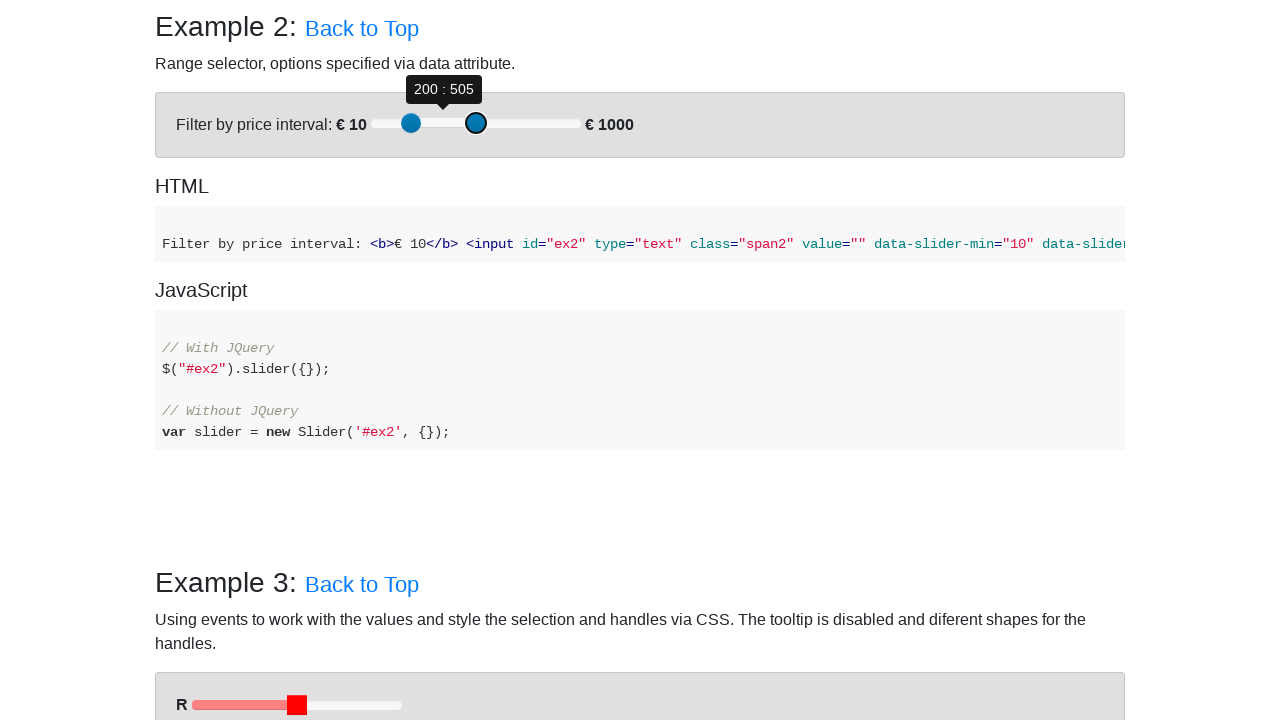

Pressed ArrowRight to adjust second slider rightward
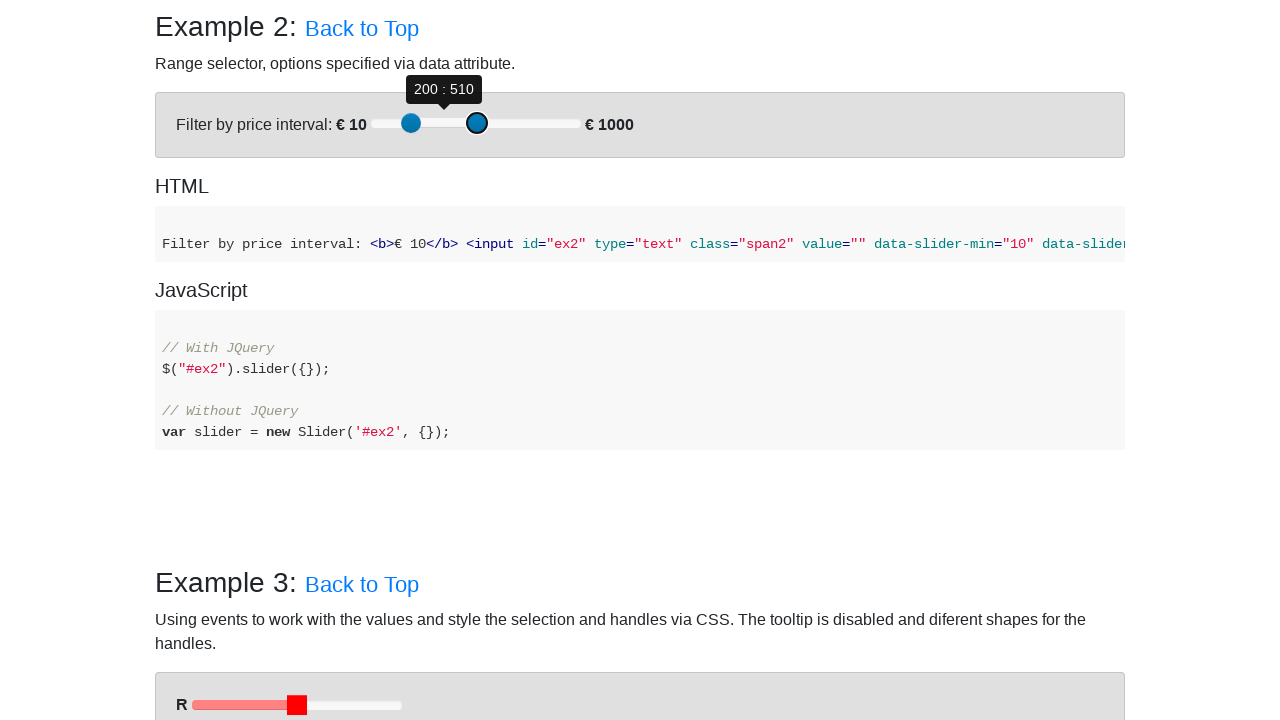

Pressed ArrowRight to adjust second slider rightward
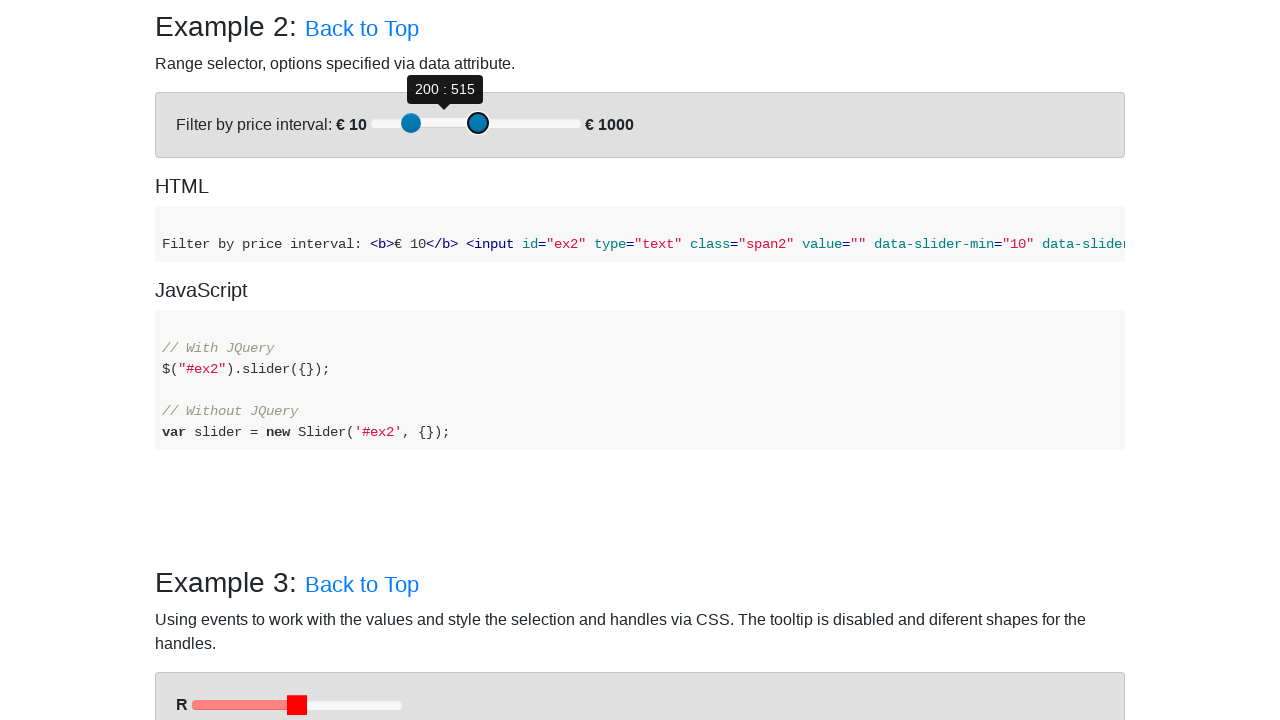

Pressed ArrowRight to adjust second slider rightward
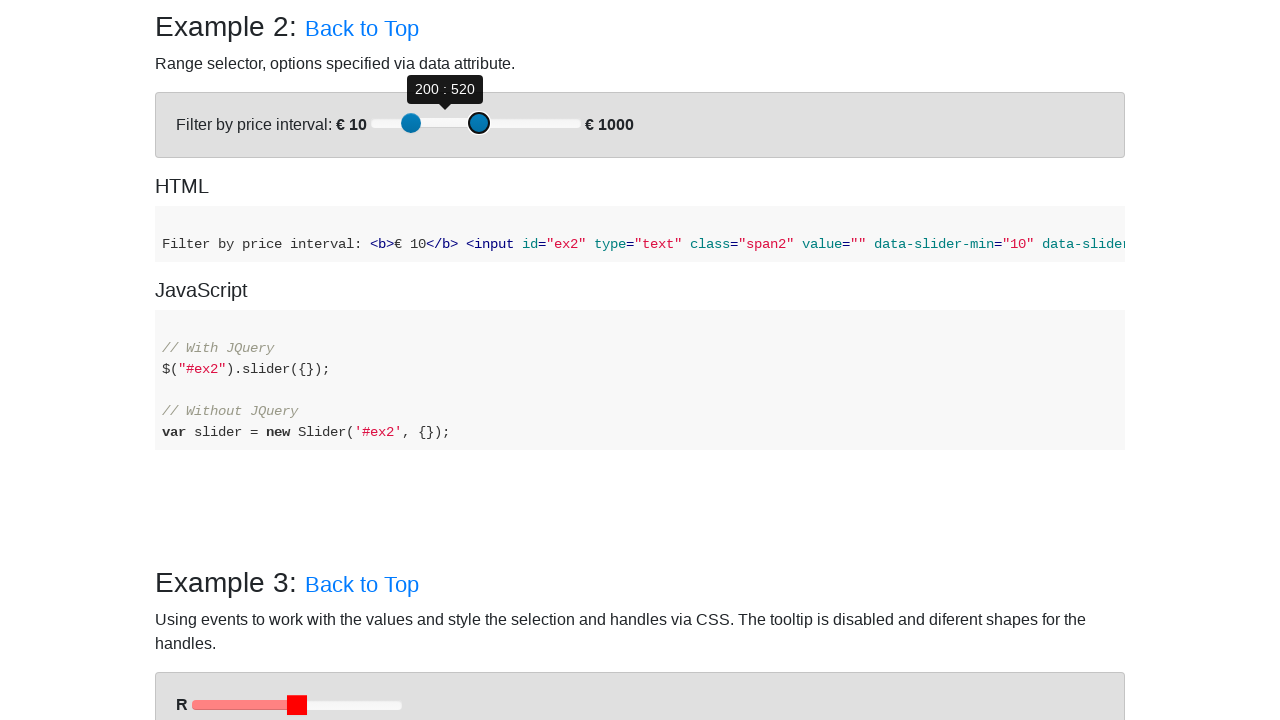

Pressed ArrowRight to adjust second slider rightward
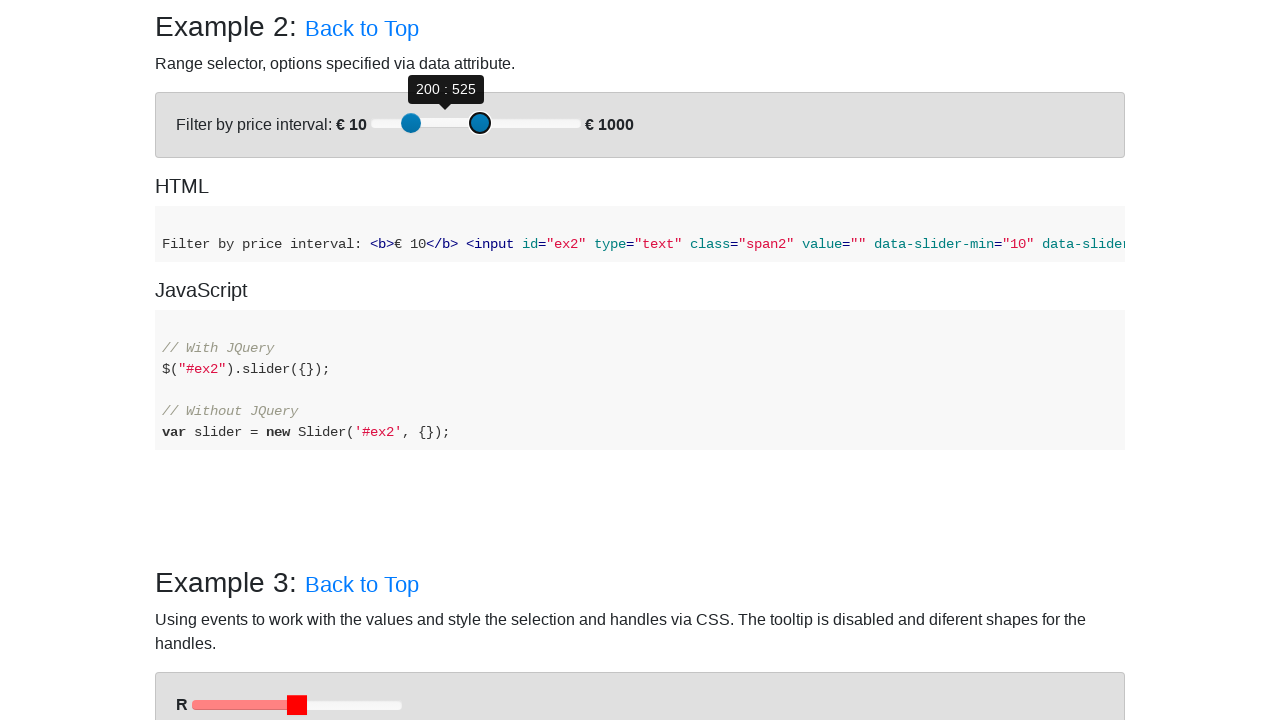

Pressed ArrowRight to adjust second slider rightward
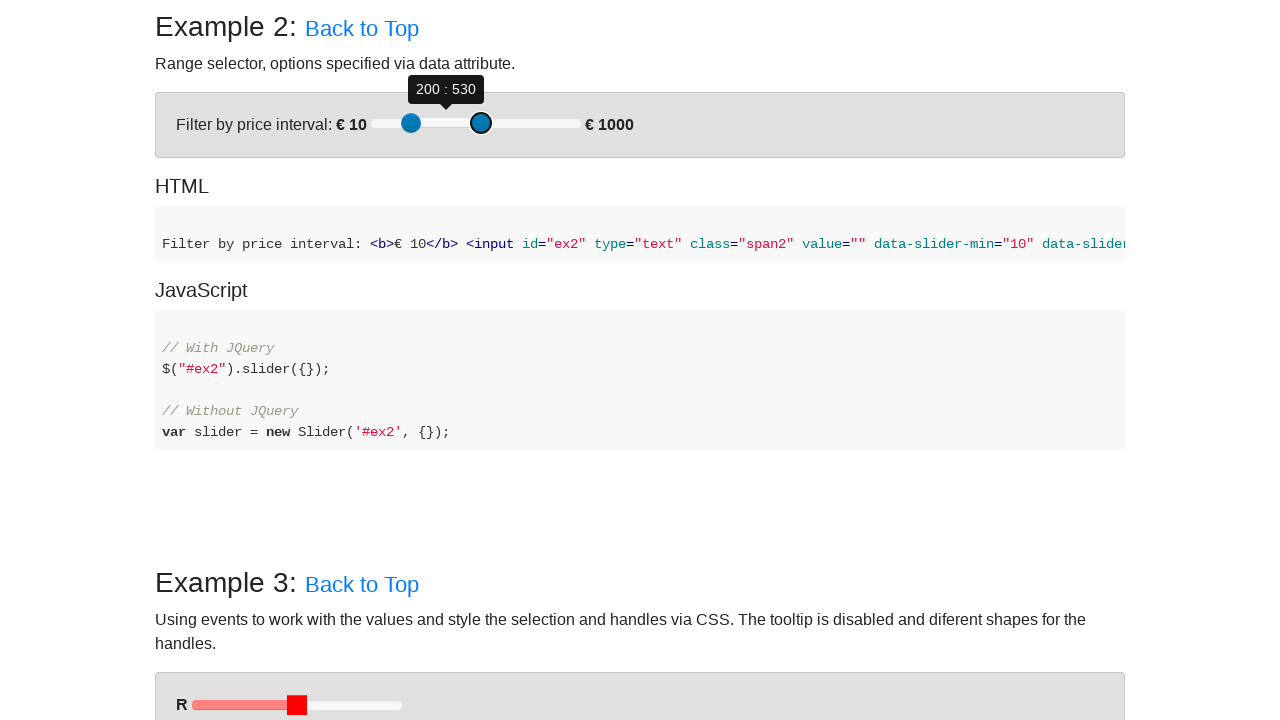

Pressed ArrowRight to adjust second slider rightward
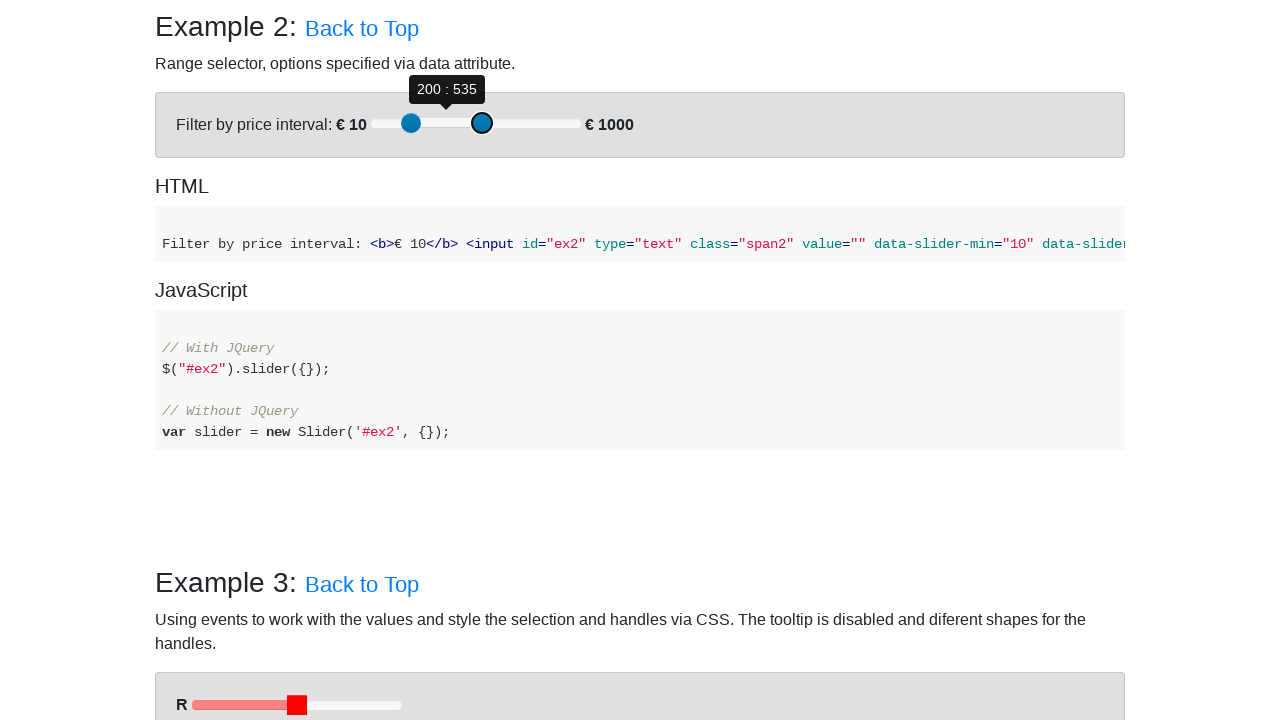

Pressed ArrowRight to adjust second slider rightward
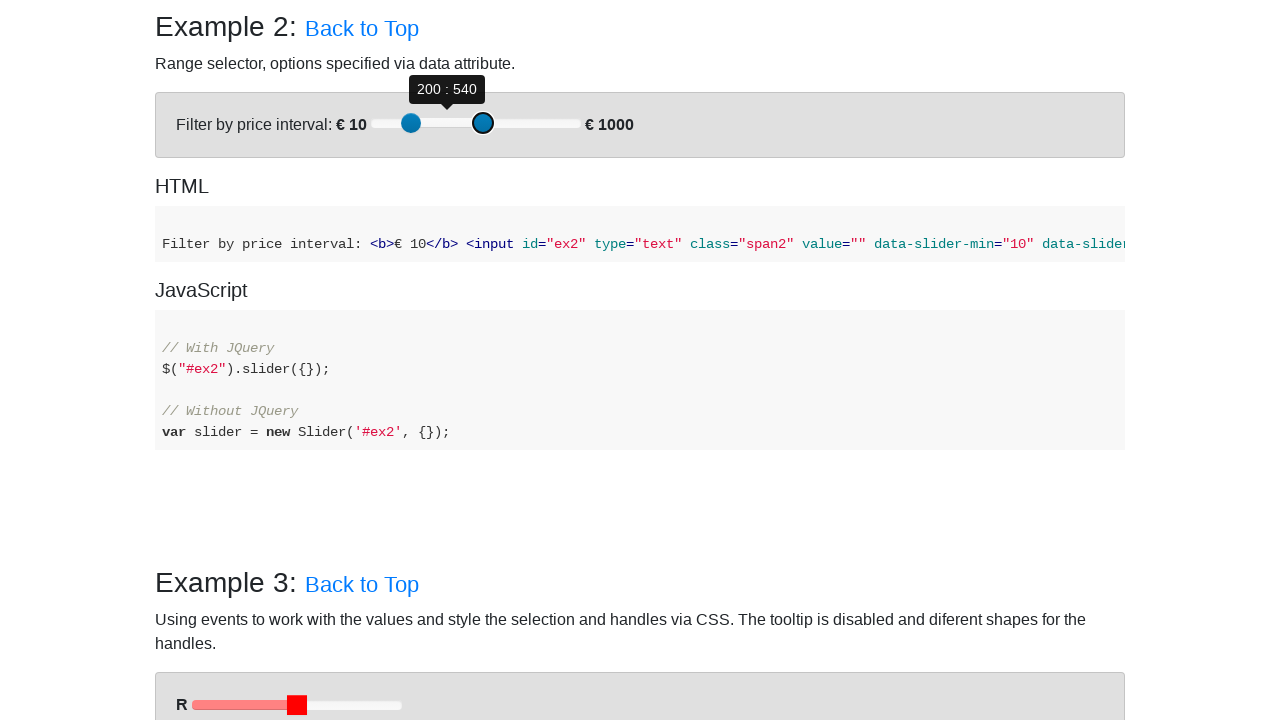

Pressed ArrowRight to adjust second slider rightward
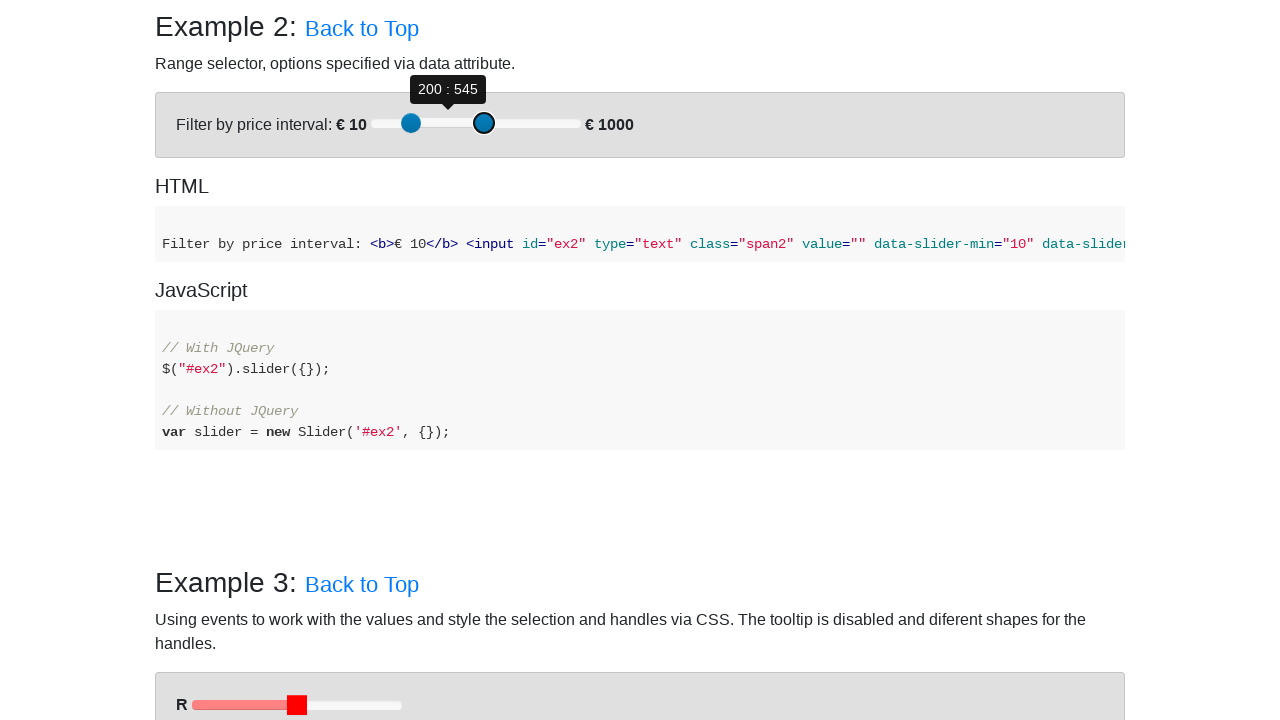

Pressed ArrowRight to adjust second slider rightward
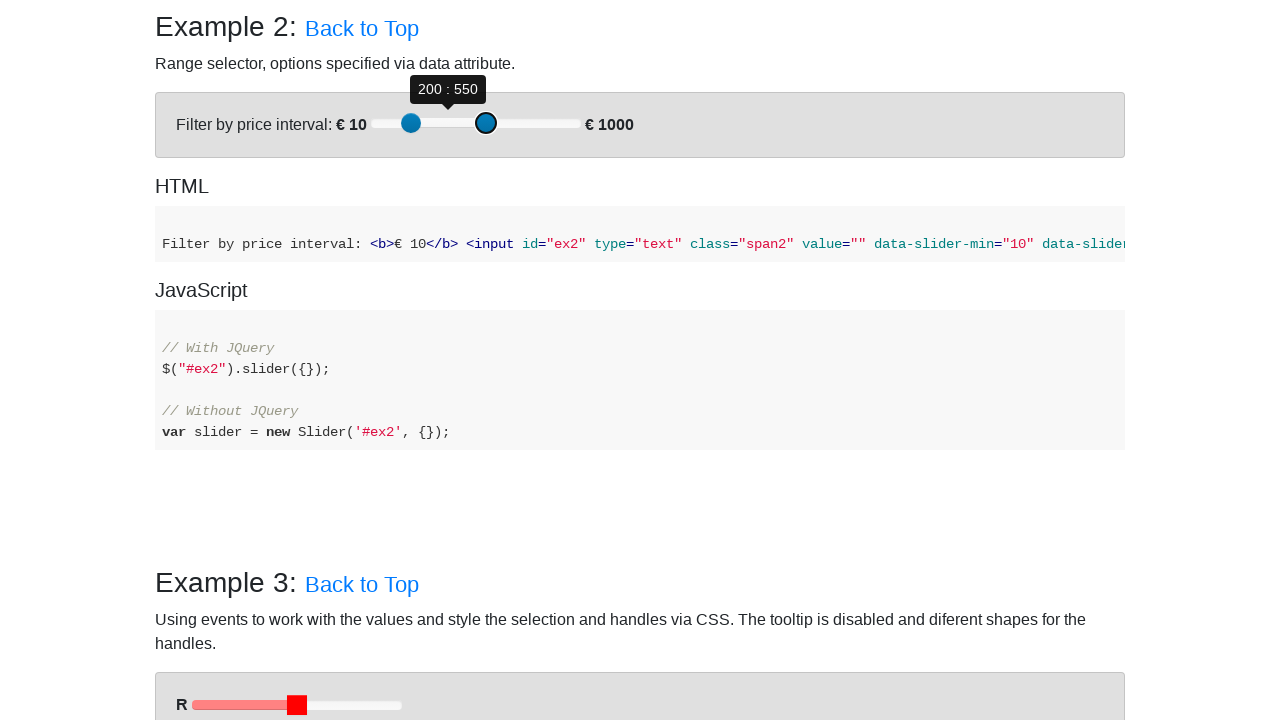

Pressed ArrowRight to adjust second slider rightward
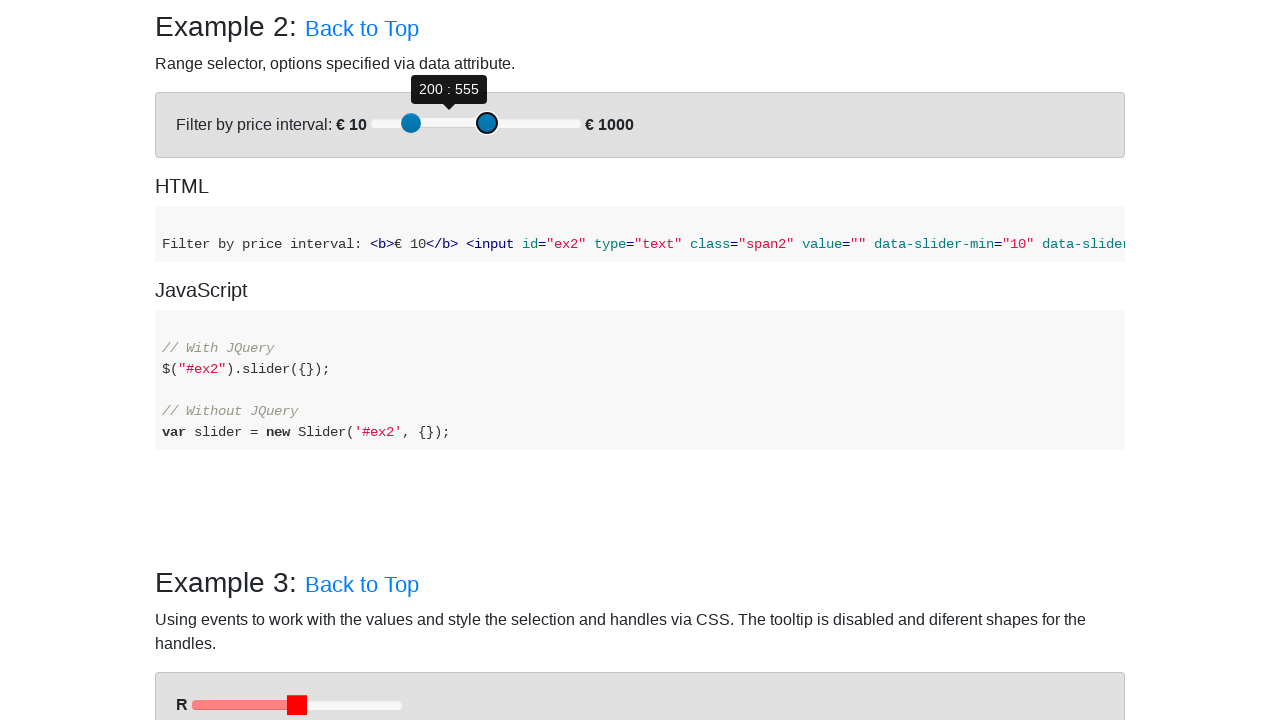

Pressed ArrowRight to adjust second slider rightward
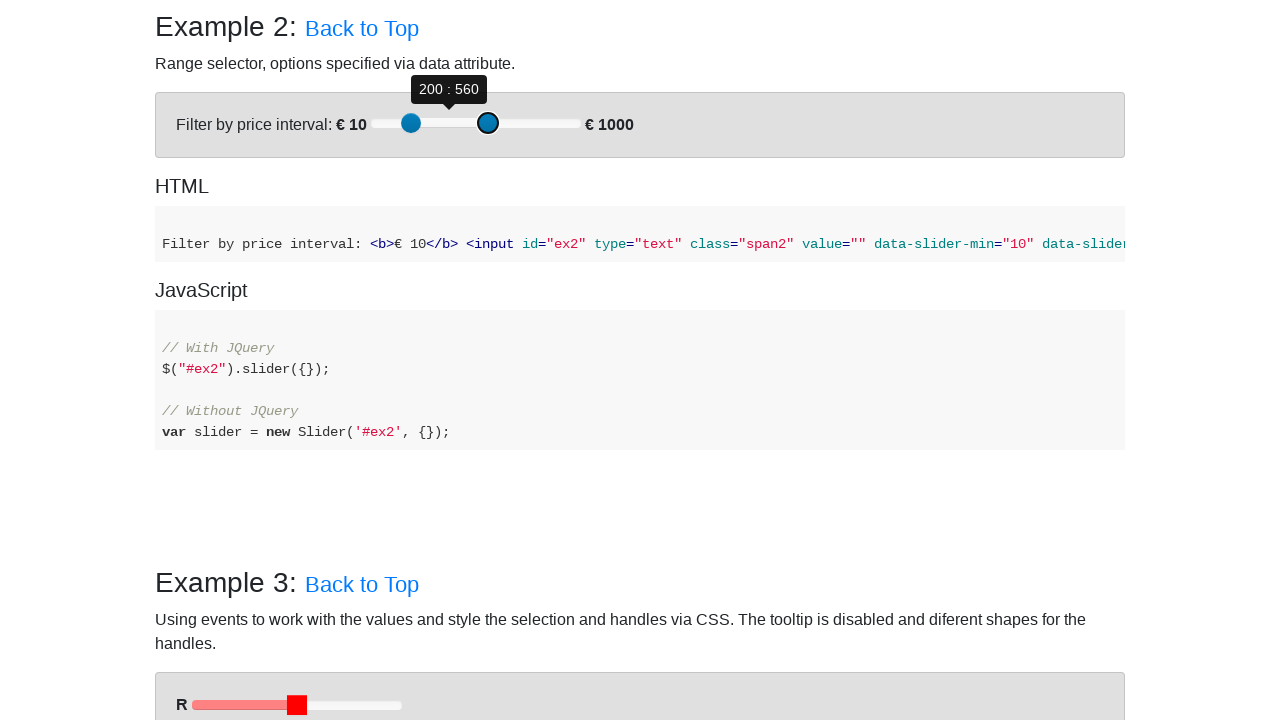

Pressed ArrowRight to adjust second slider rightward
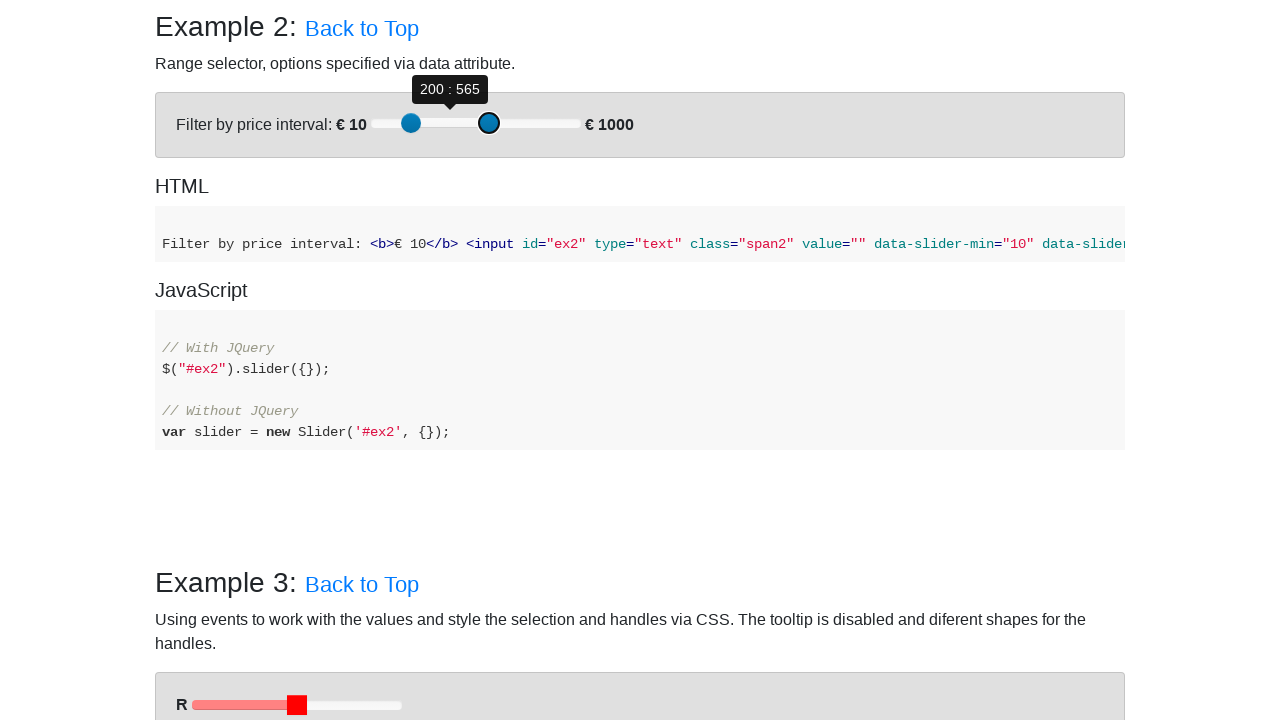

Pressed ArrowRight to adjust second slider rightward
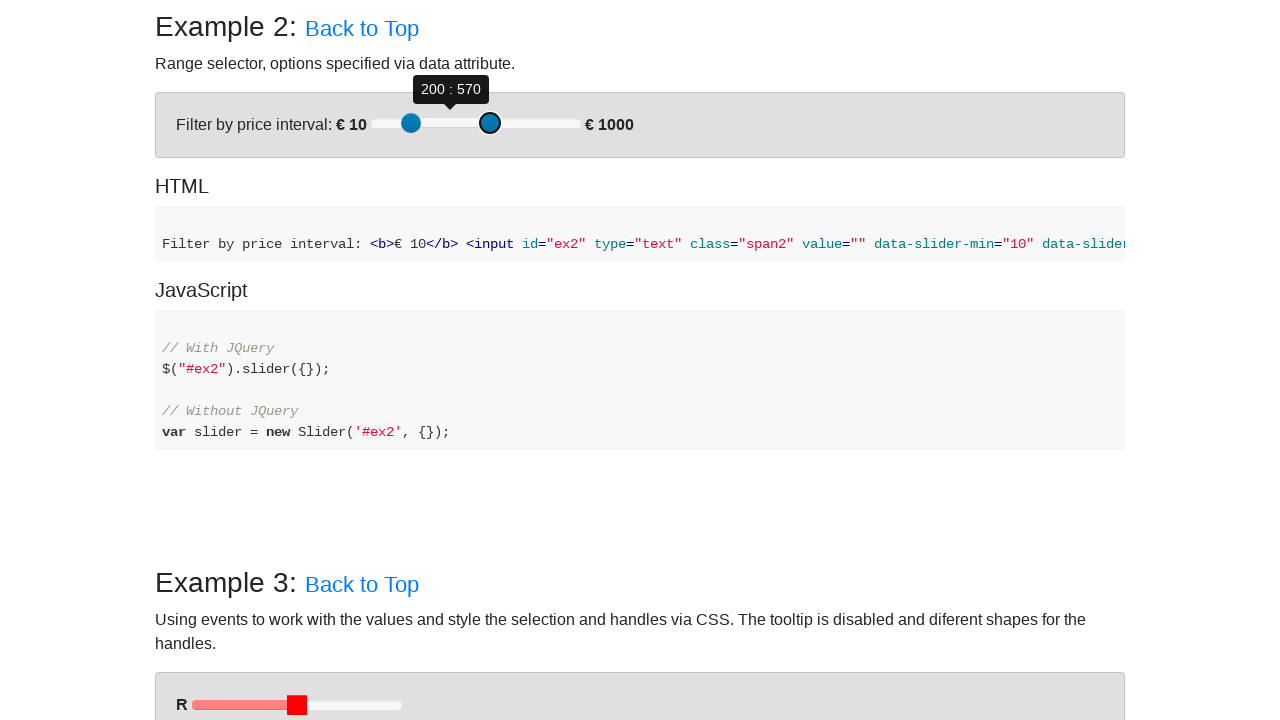

Pressed ArrowRight to adjust second slider rightward
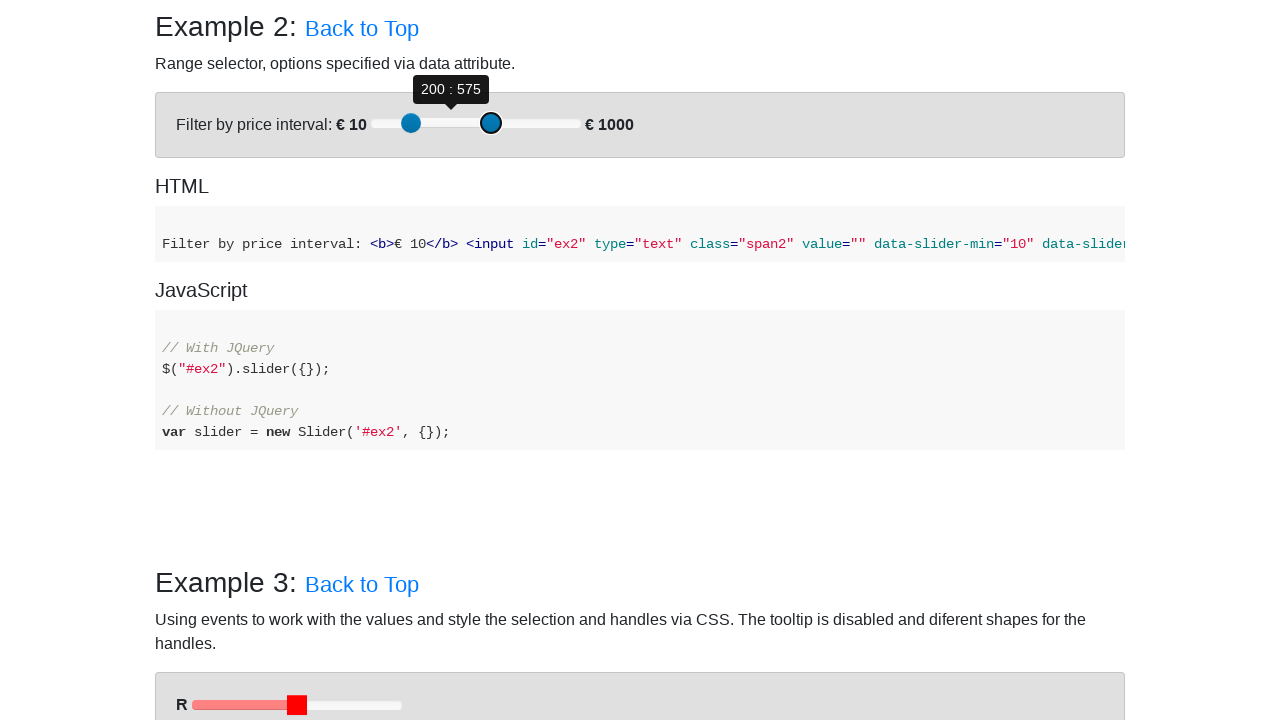

Pressed ArrowRight to adjust second slider rightward
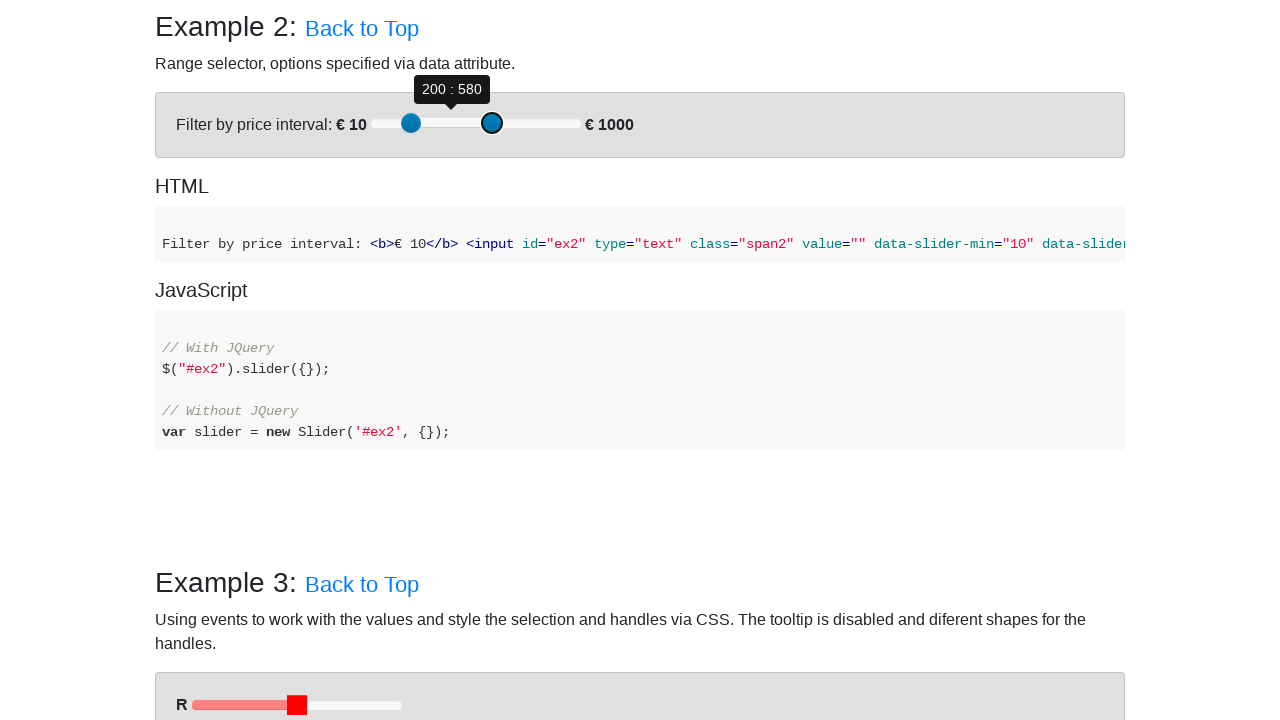

Pressed ArrowRight to adjust second slider rightward
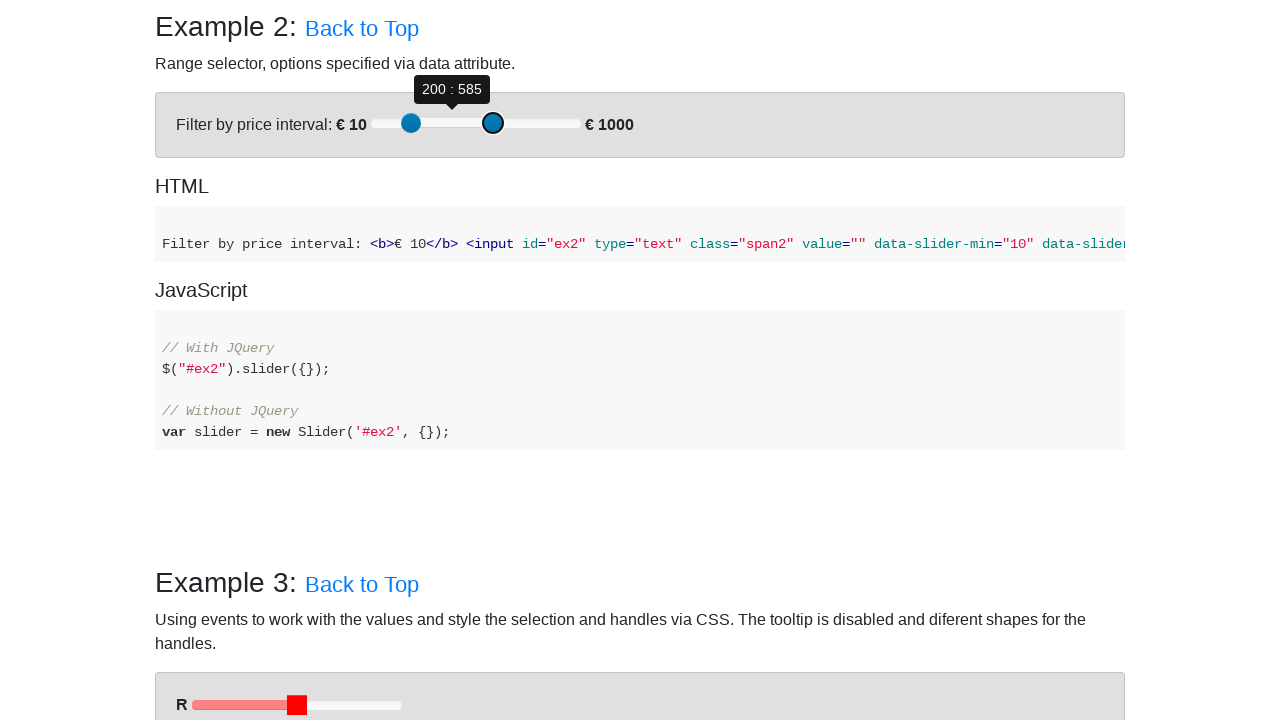

Pressed ArrowRight to adjust second slider rightward
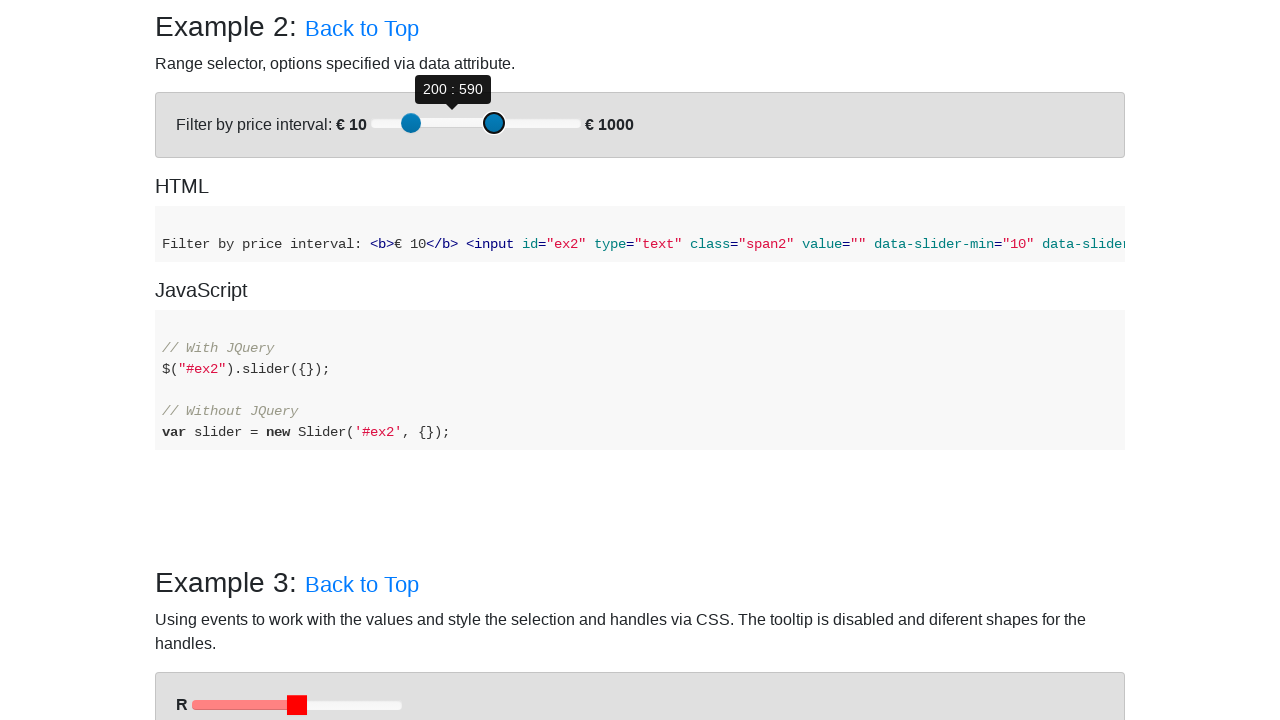

Pressed ArrowRight to adjust second slider rightward
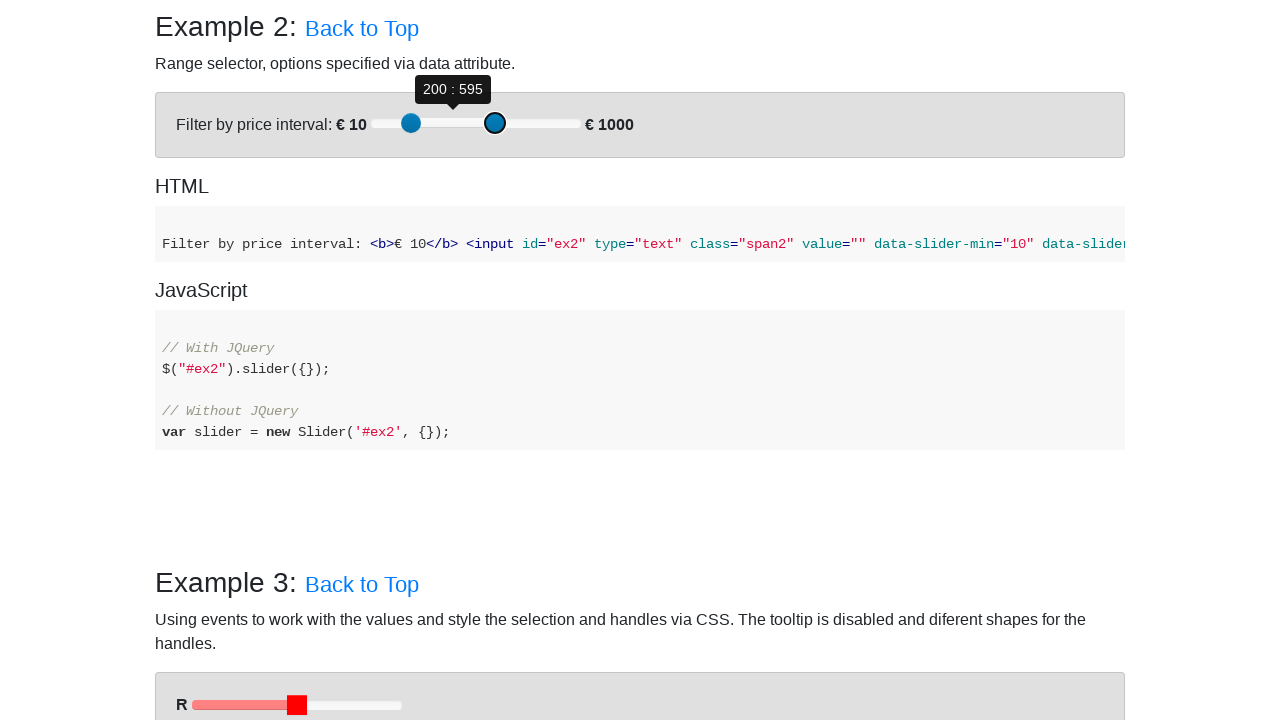

Pressed ArrowRight to adjust second slider rightward
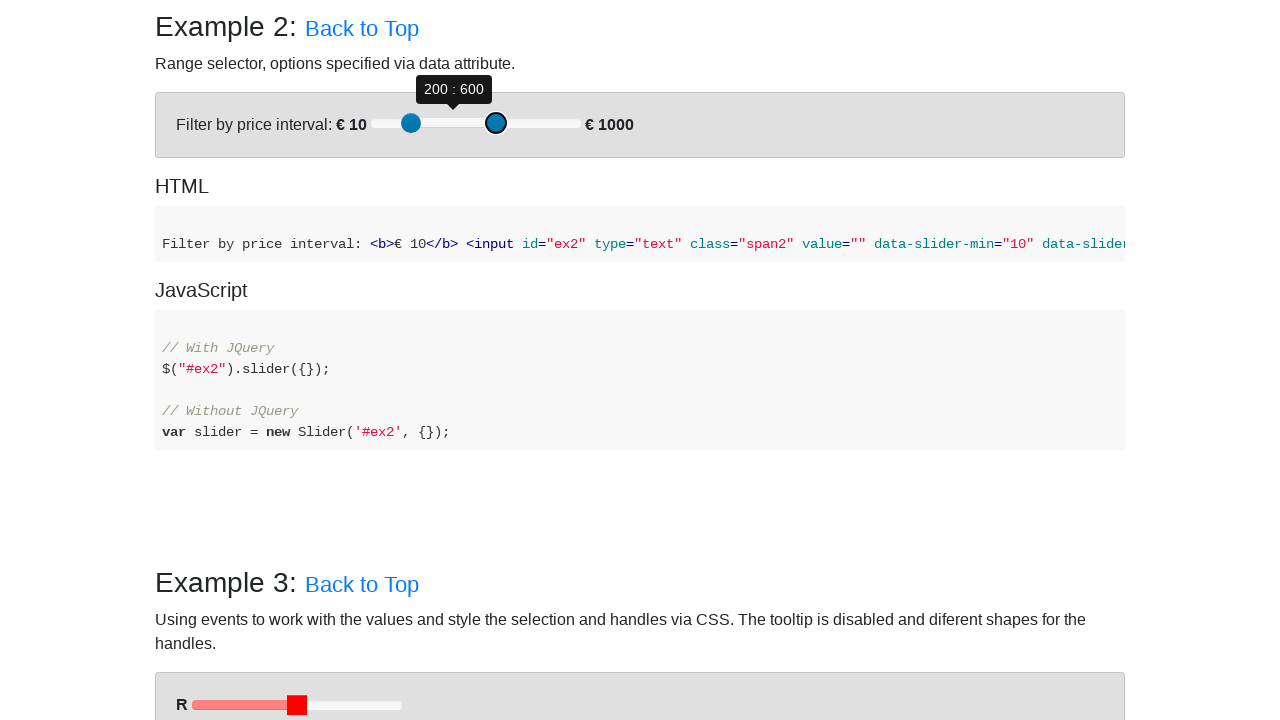

Pressed ArrowRight to adjust second slider rightward
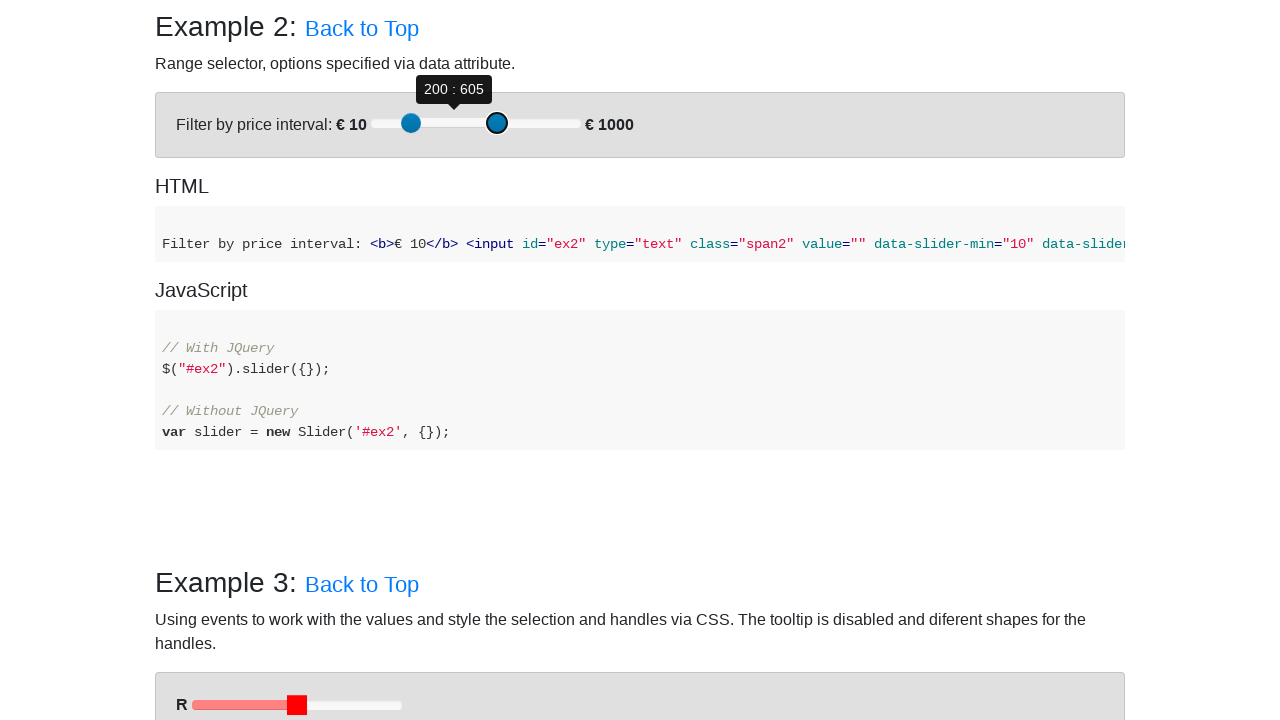

Pressed ArrowRight to adjust second slider rightward
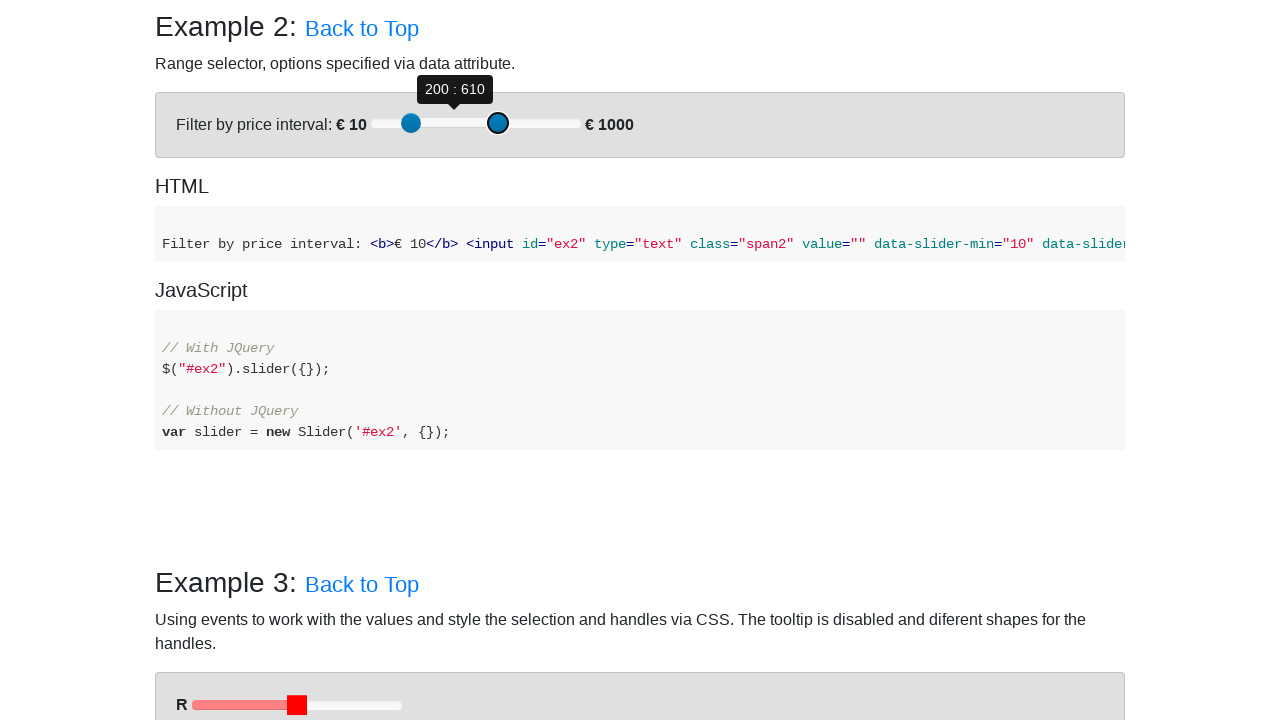

Pressed ArrowRight to adjust second slider rightward
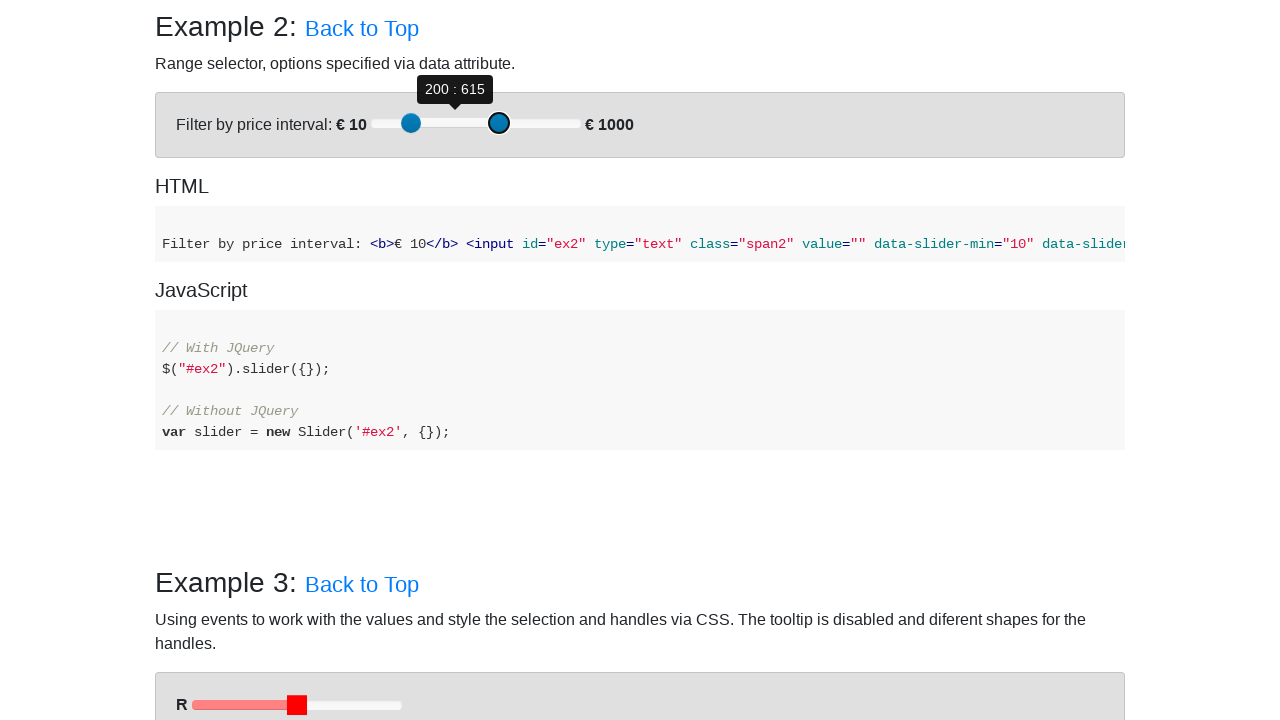

Pressed ArrowRight to adjust second slider rightward
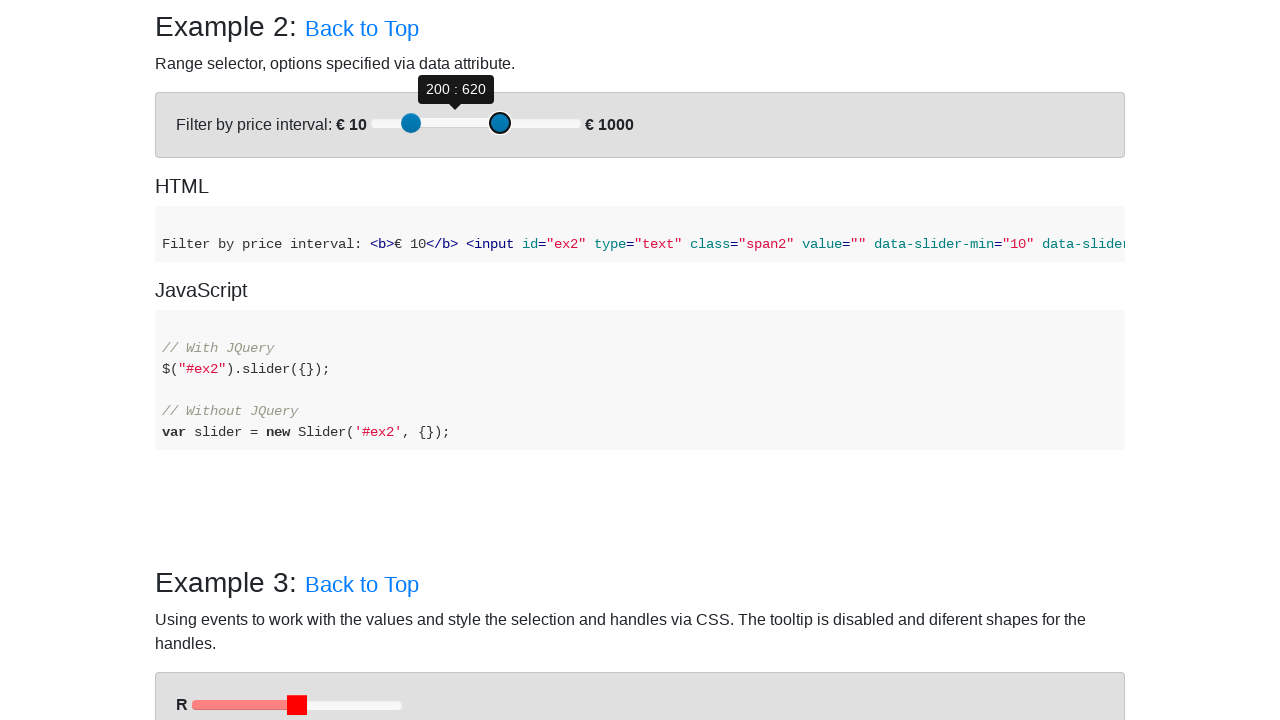

Pressed ArrowRight to adjust second slider rightward
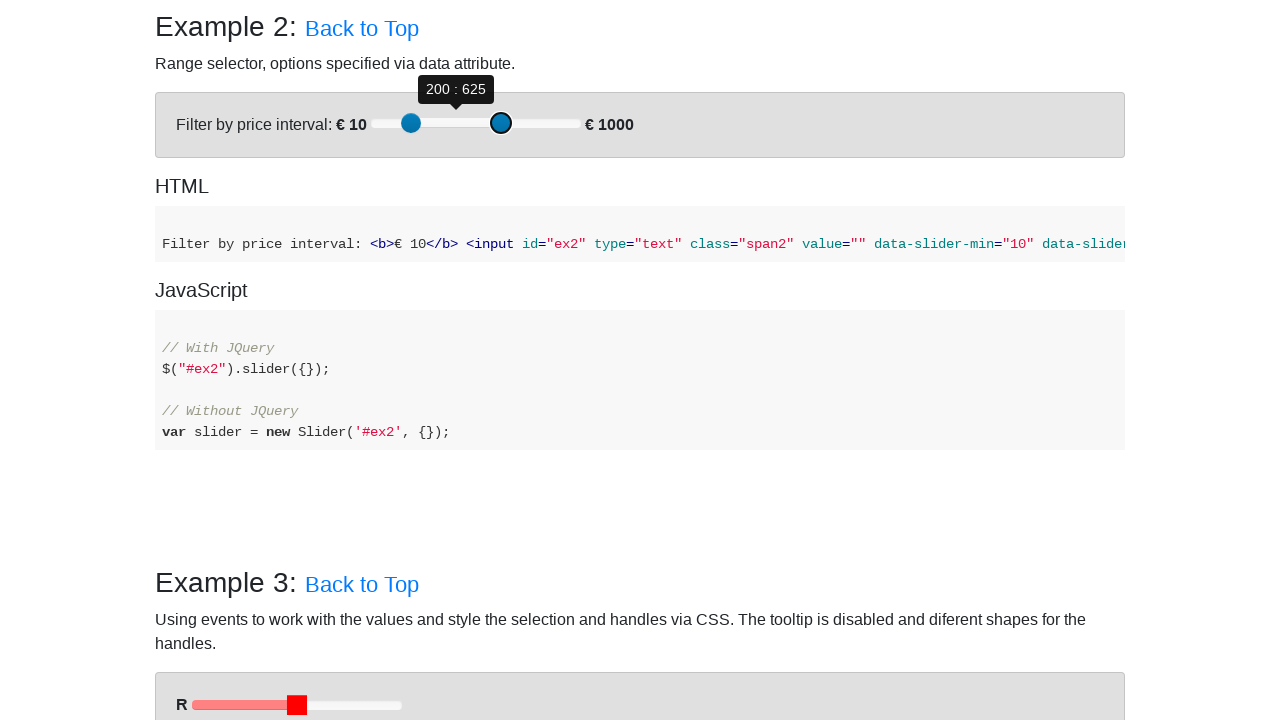

Pressed ArrowRight to adjust second slider rightward
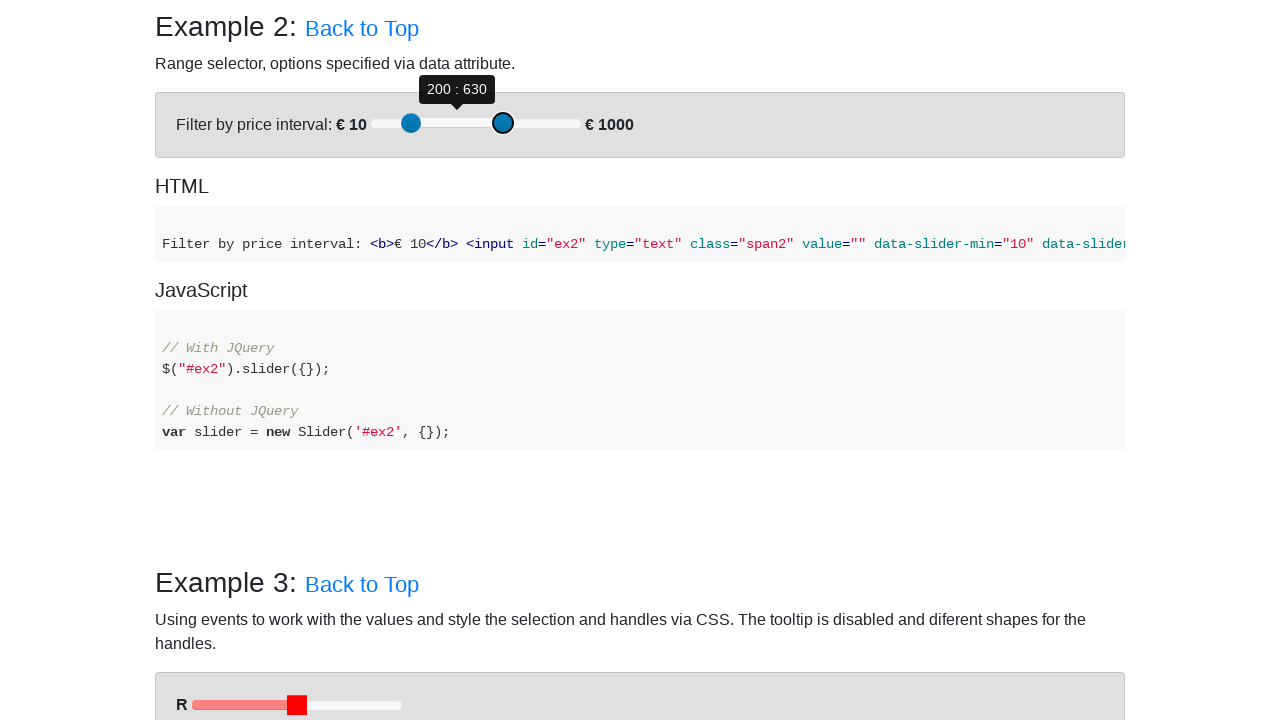

Pressed ArrowRight to adjust second slider rightward
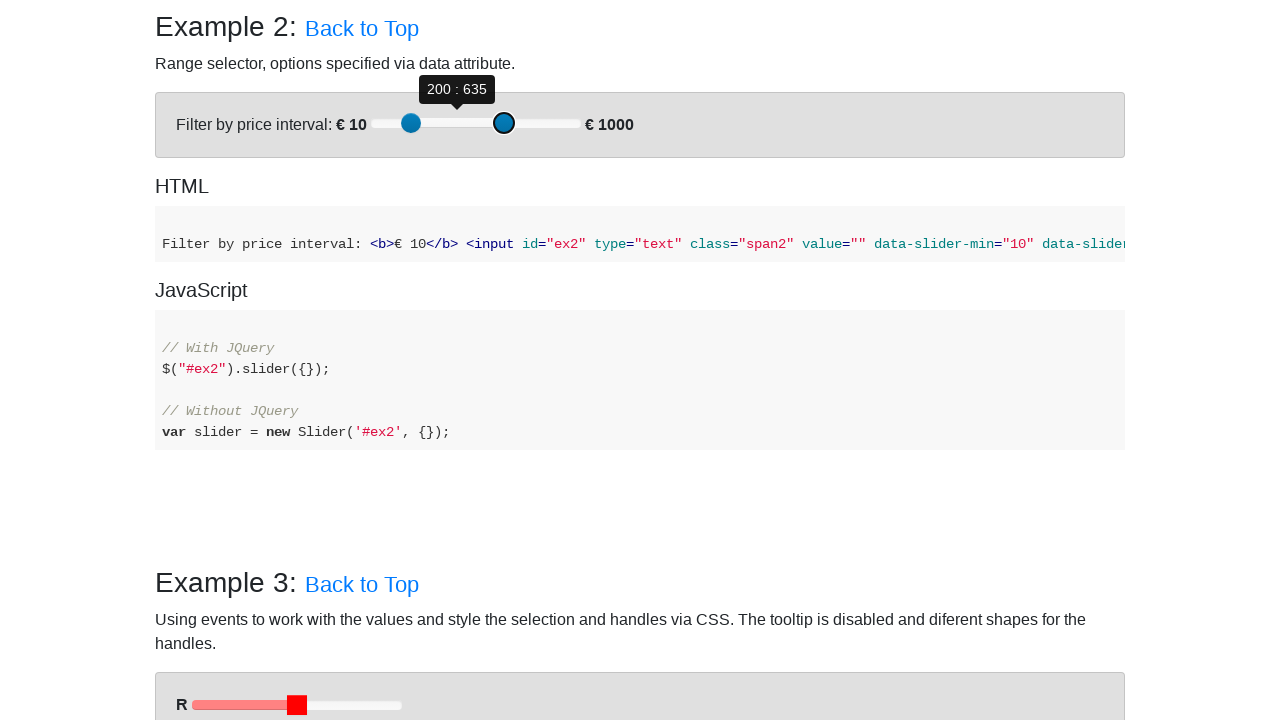

Pressed ArrowRight to adjust second slider rightward
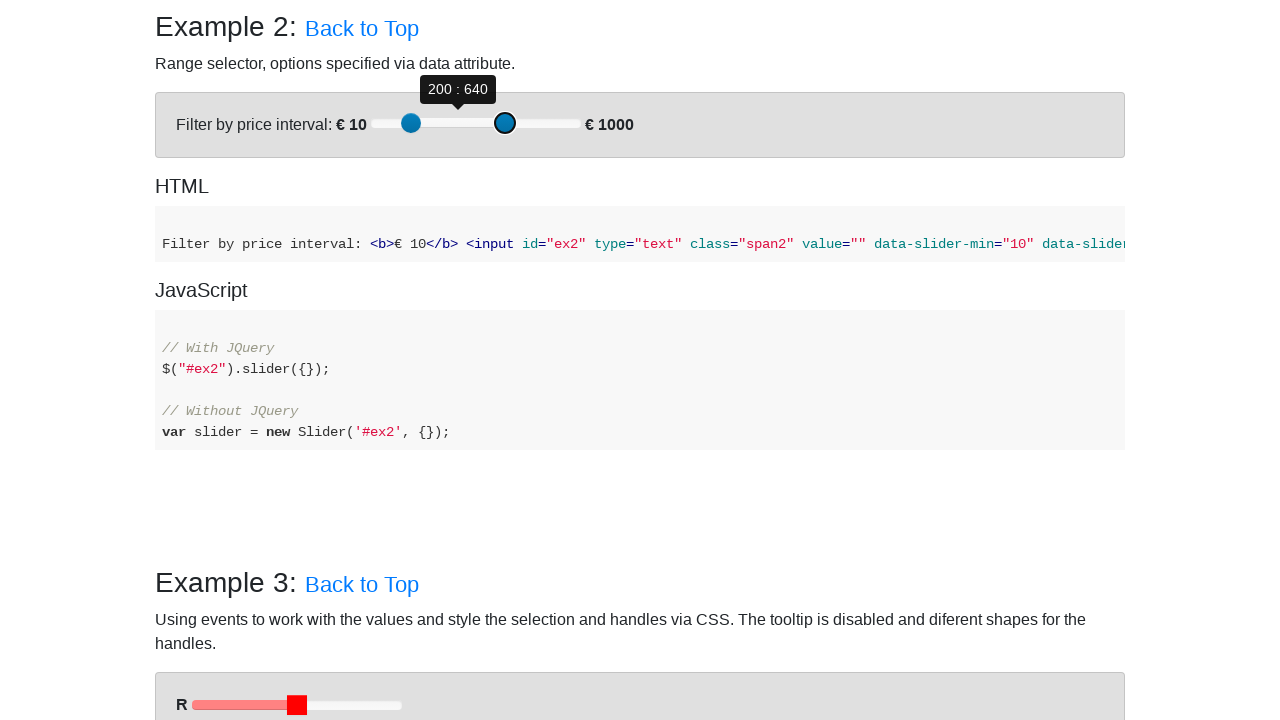

Pressed ArrowRight to adjust second slider rightward
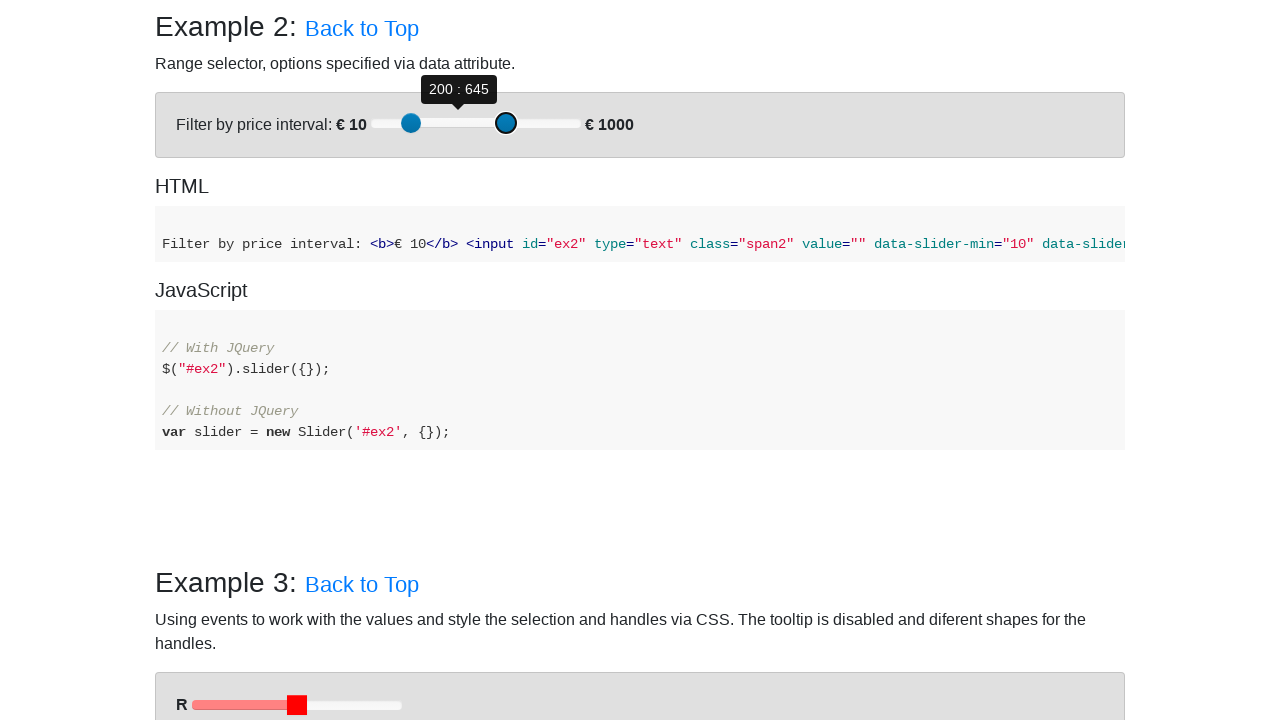

Pressed ArrowRight to adjust second slider rightward
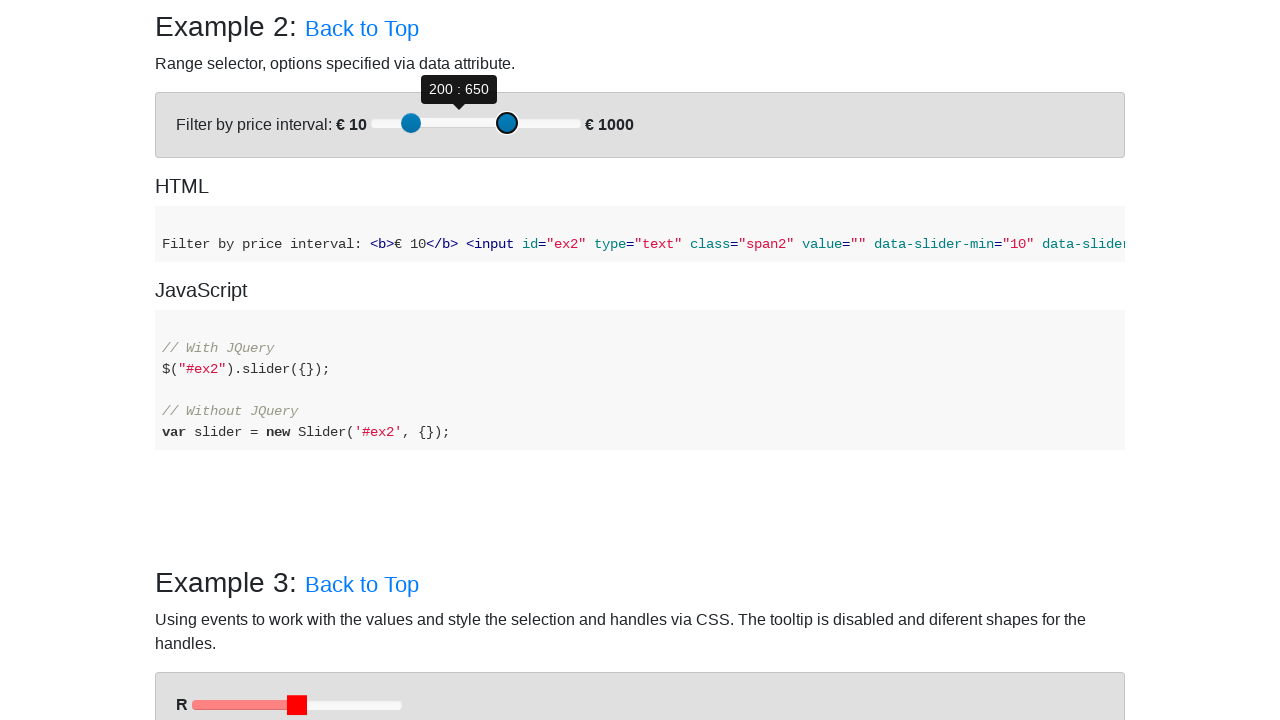

Pressed ArrowRight to adjust second slider rightward
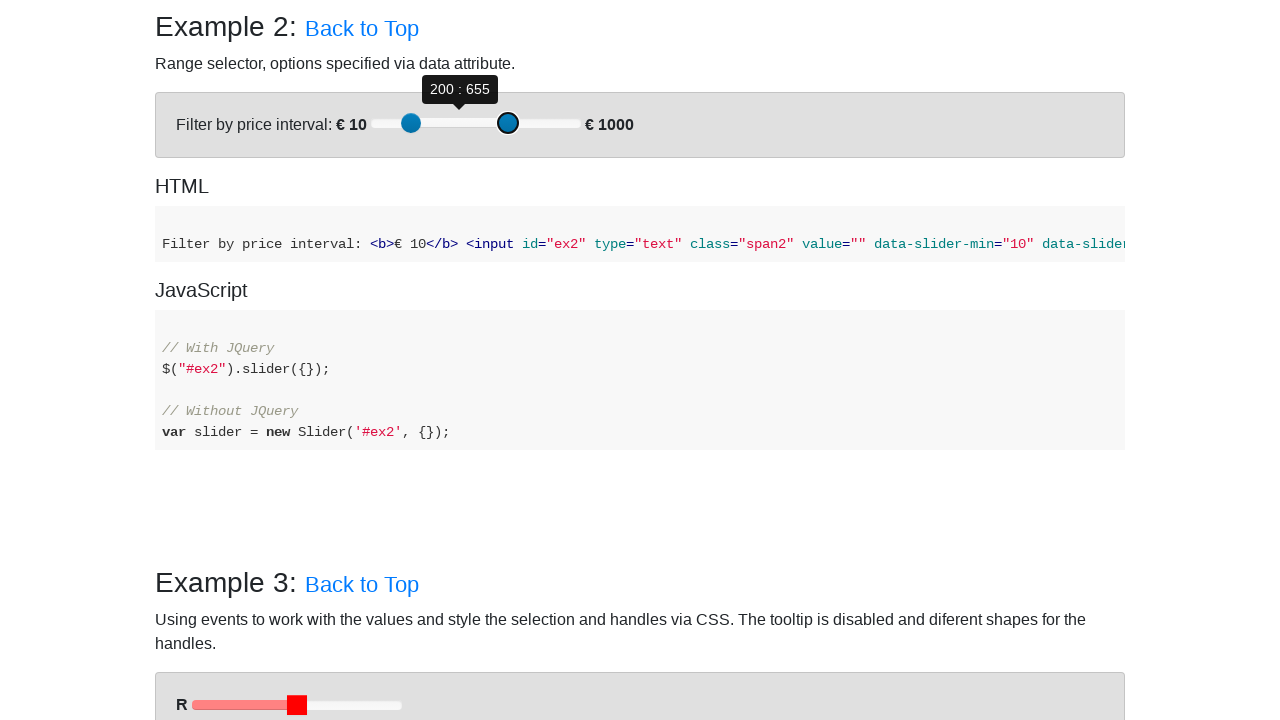

Pressed ArrowRight to adjust second slider rightward
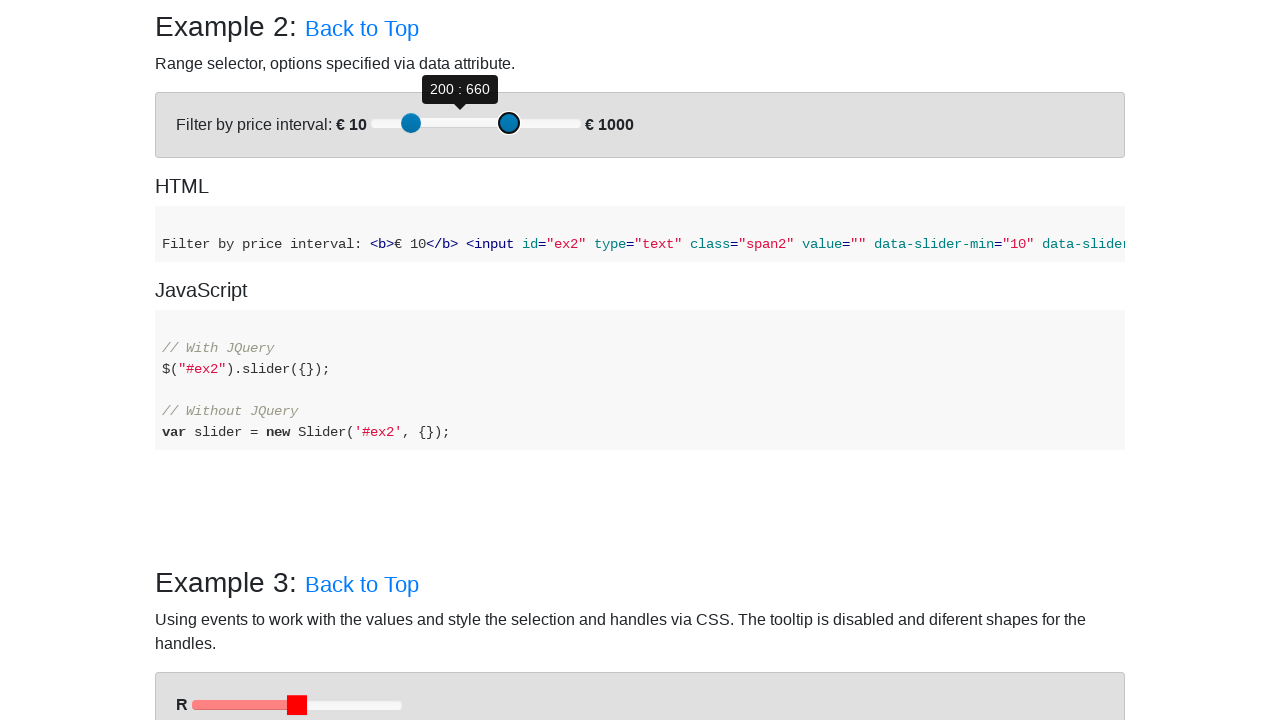

Pressed ArrowRight to adjust second slider rightward
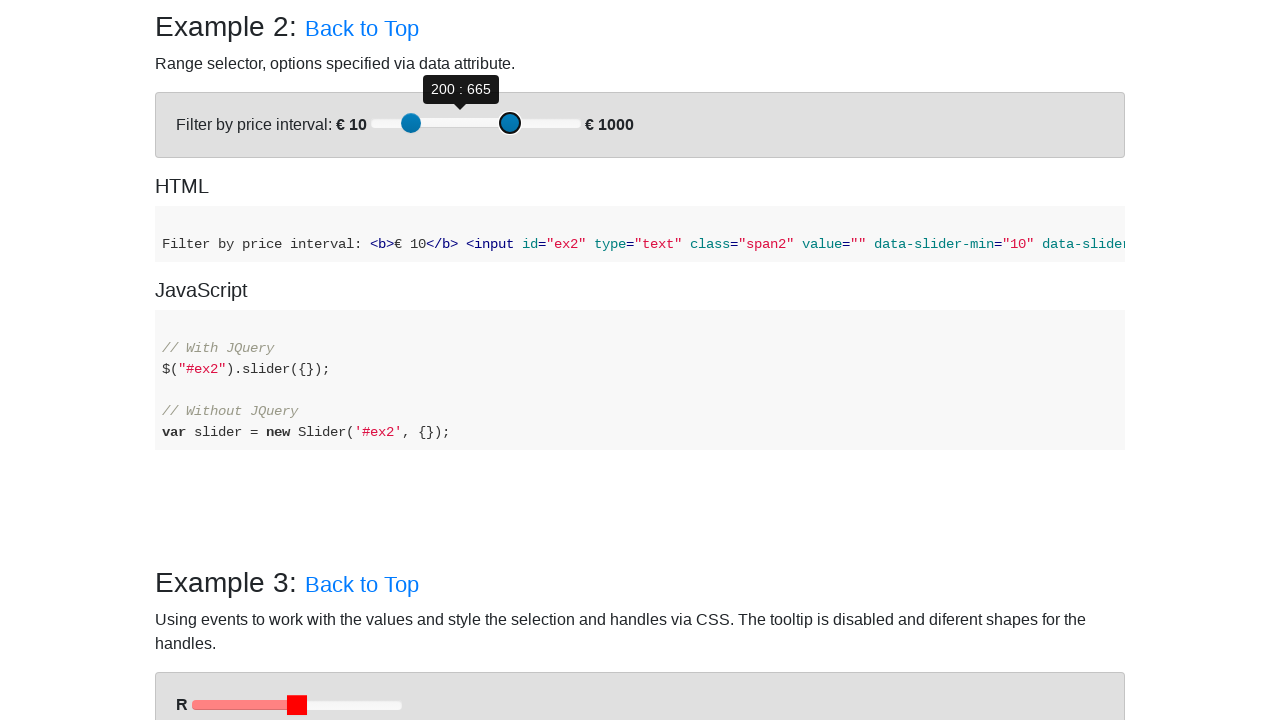

Pressed ArrowRight to adjust second slider rightward
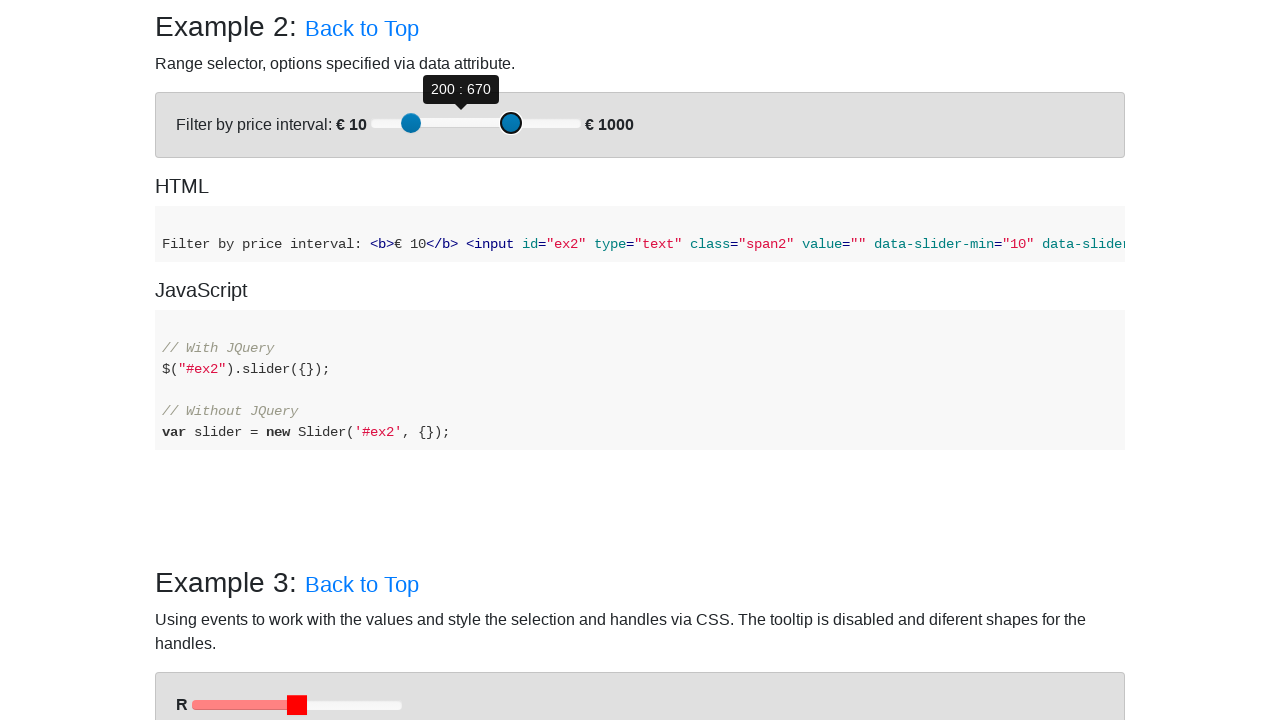

Pressed ArrowRight to adjust second slider rightward
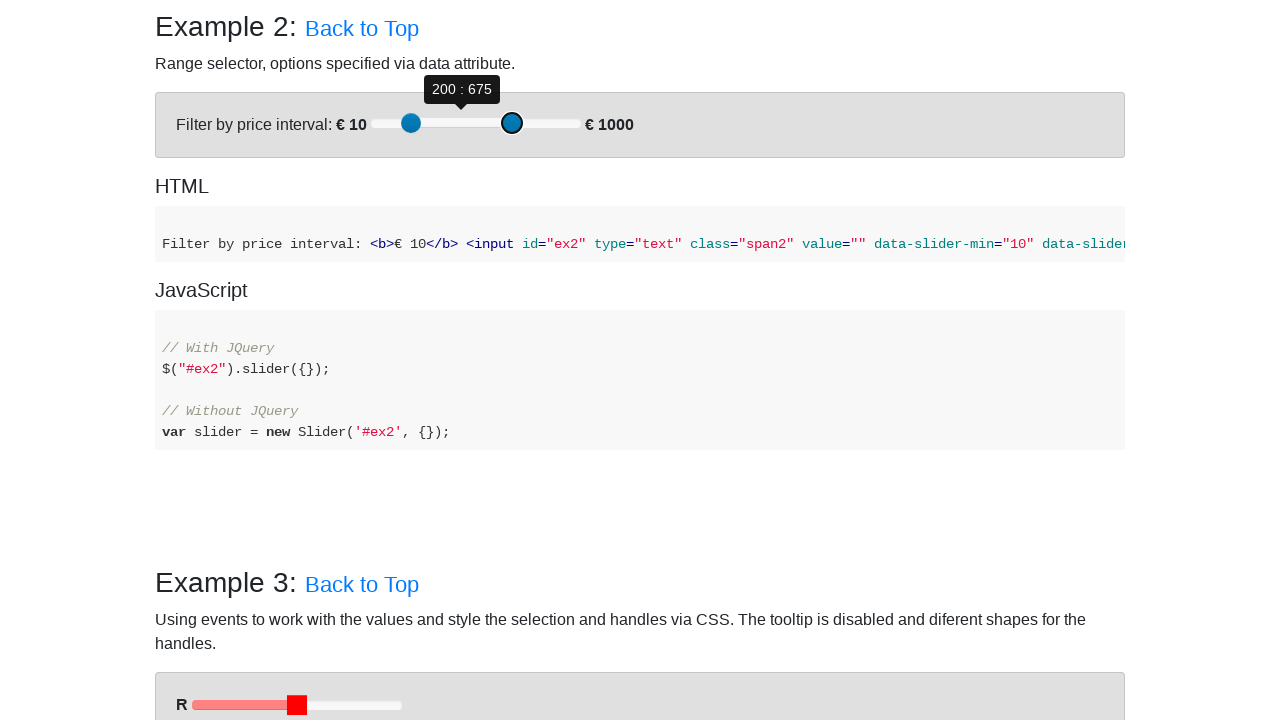

Pressed ArrowRight to adjust second slider rightward
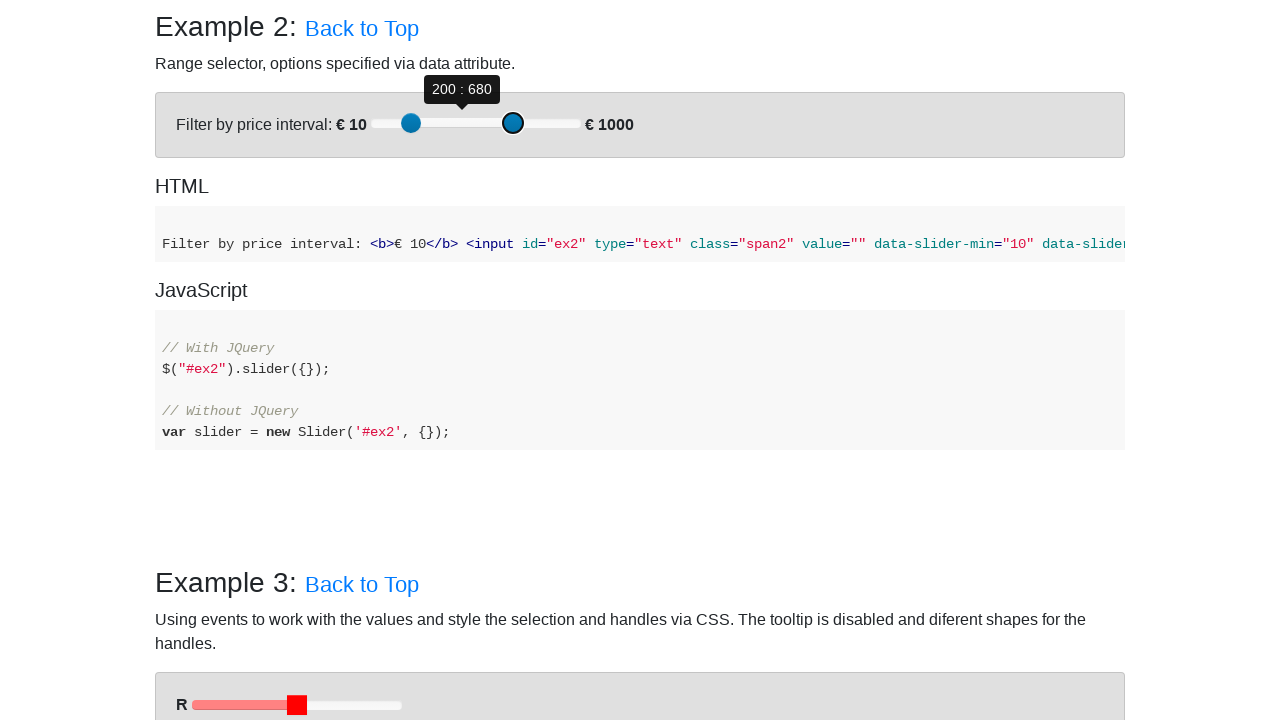

Pressed ArrowRight to adjust second slider rightward
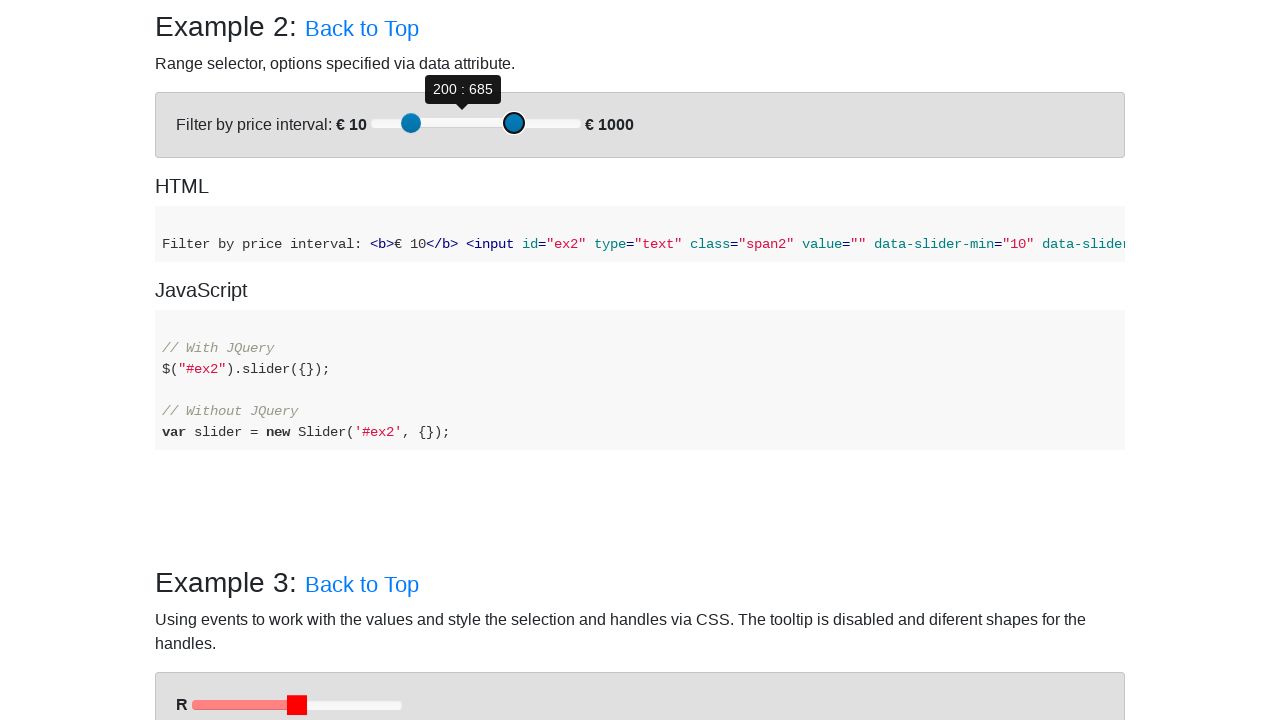

Pressed ArrowRight to adjust second slider rightward
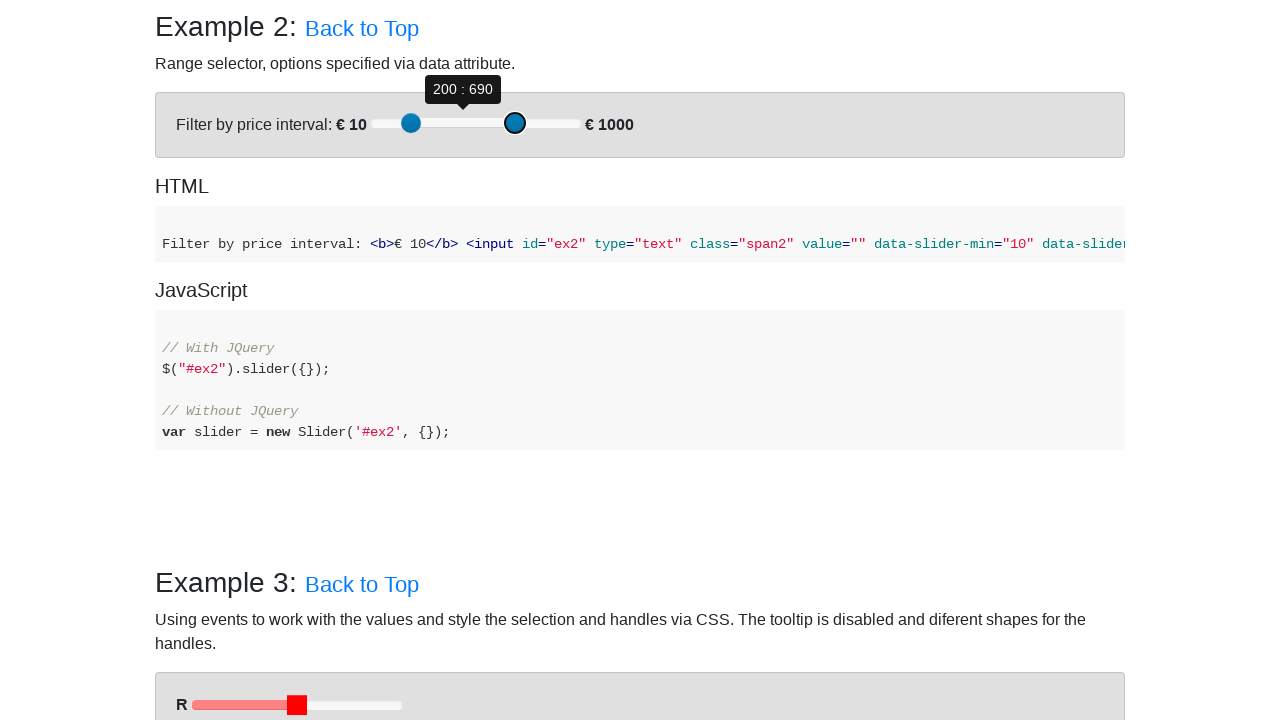

Pressed ArrowRight to adjust second slider rightward
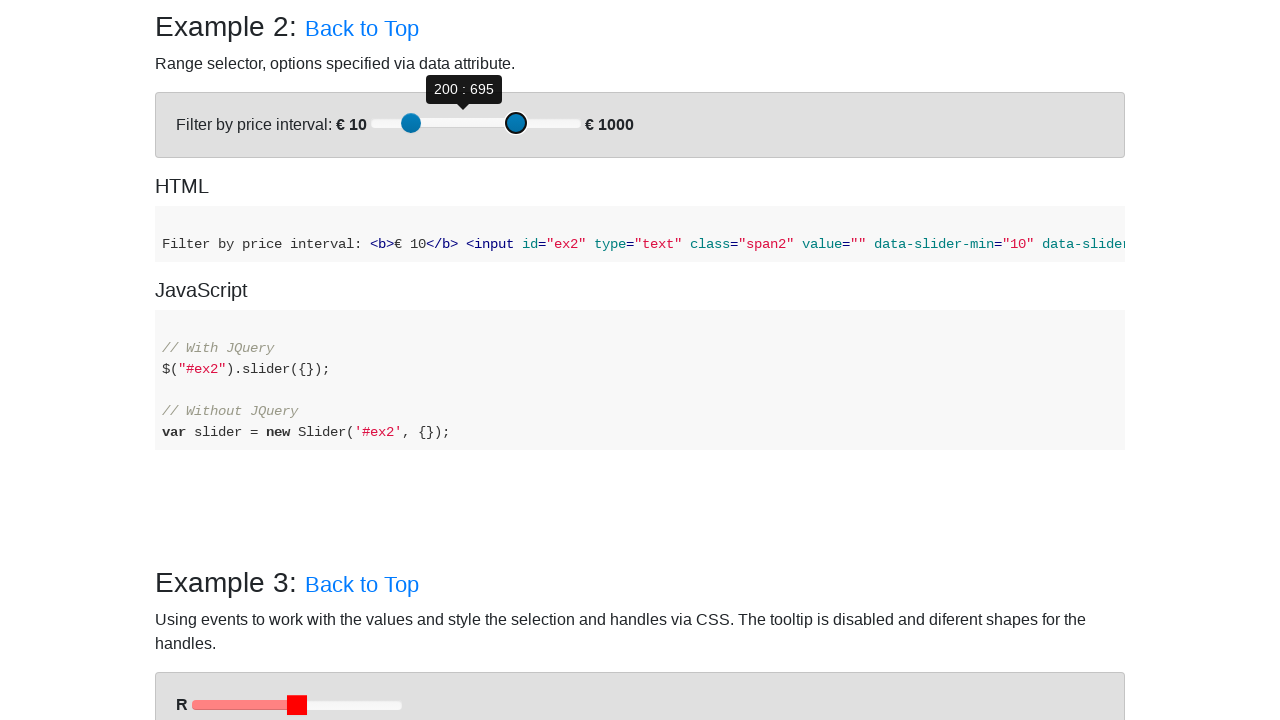

Pressed ArrowRight to adjust second slider rightward
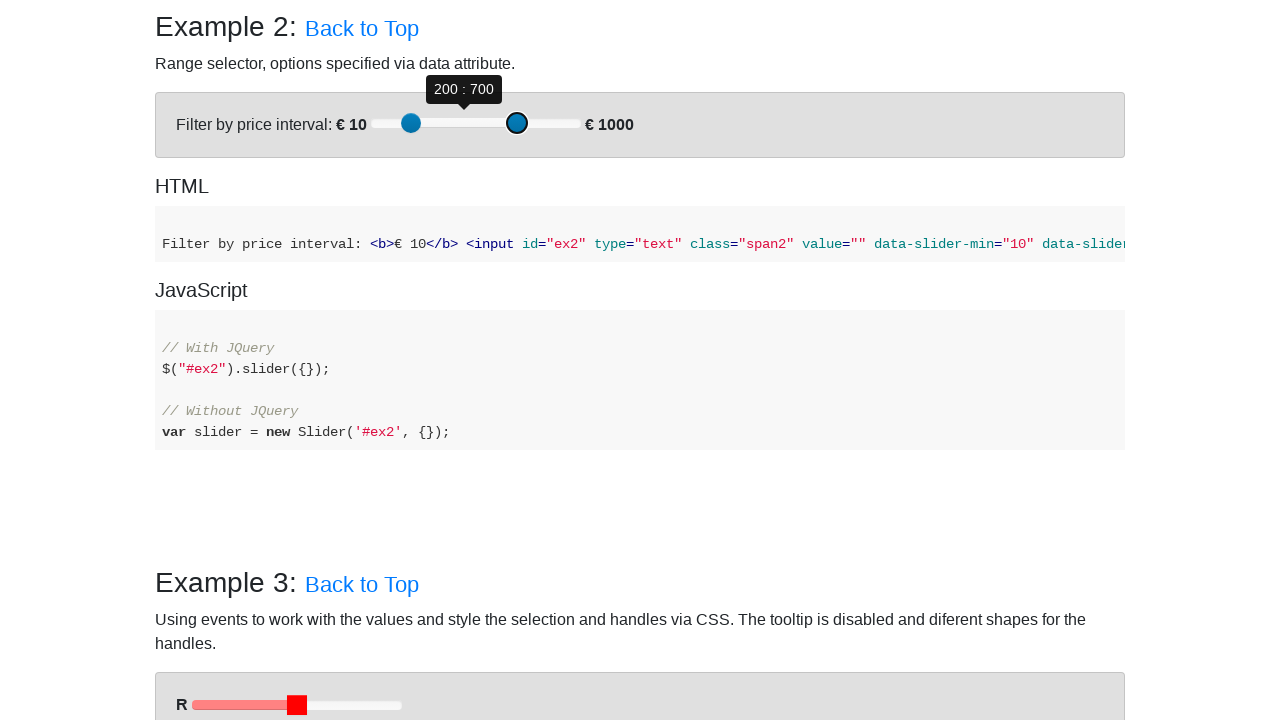

Verified first slider is at position 200
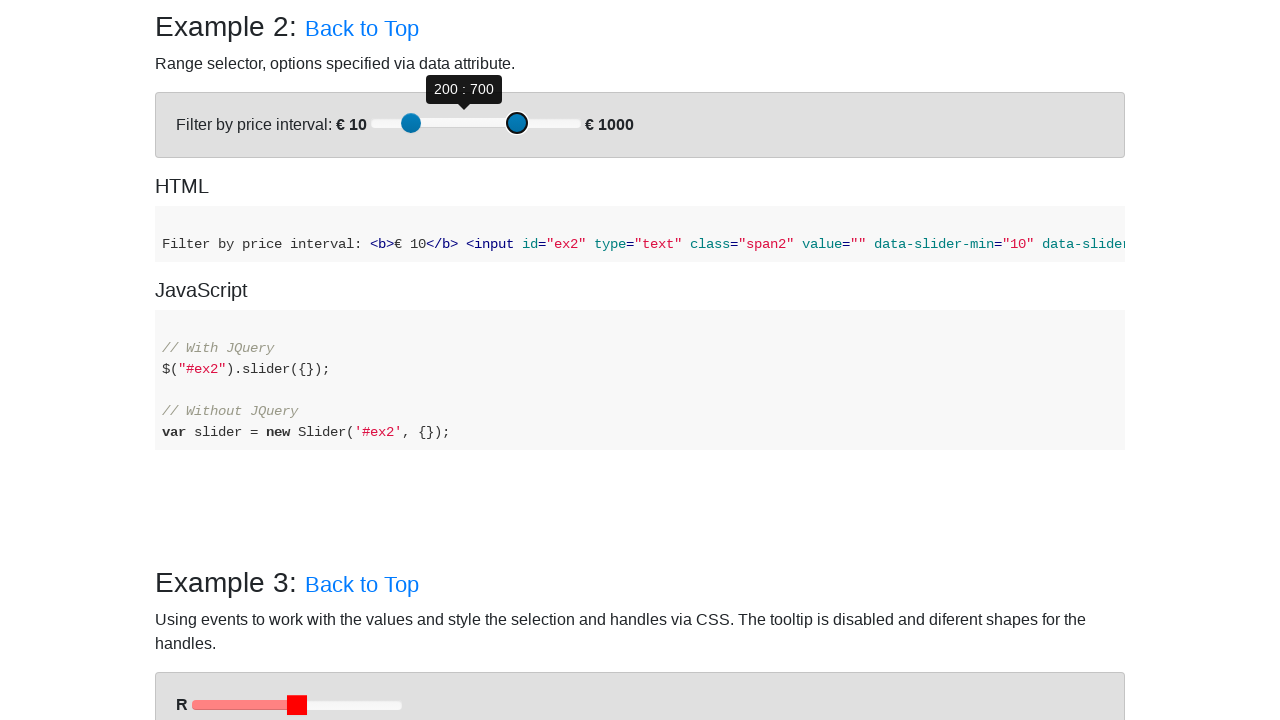

Verified second slider is at position 700
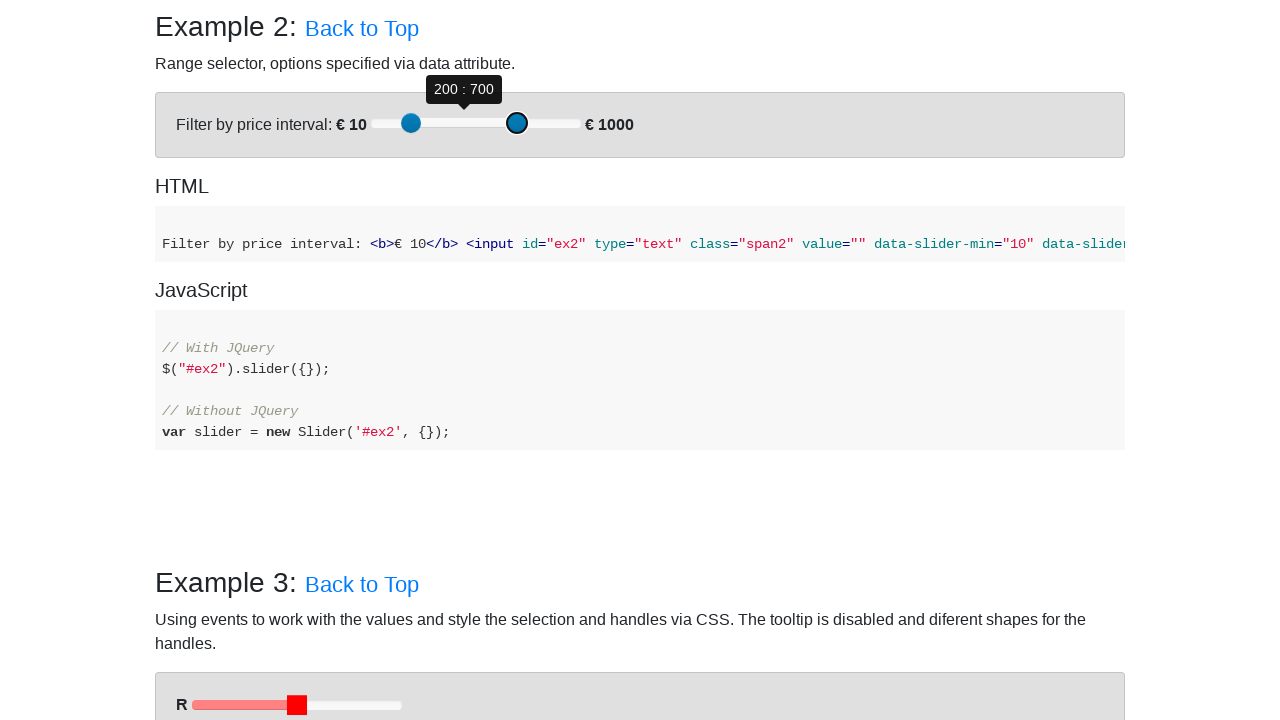

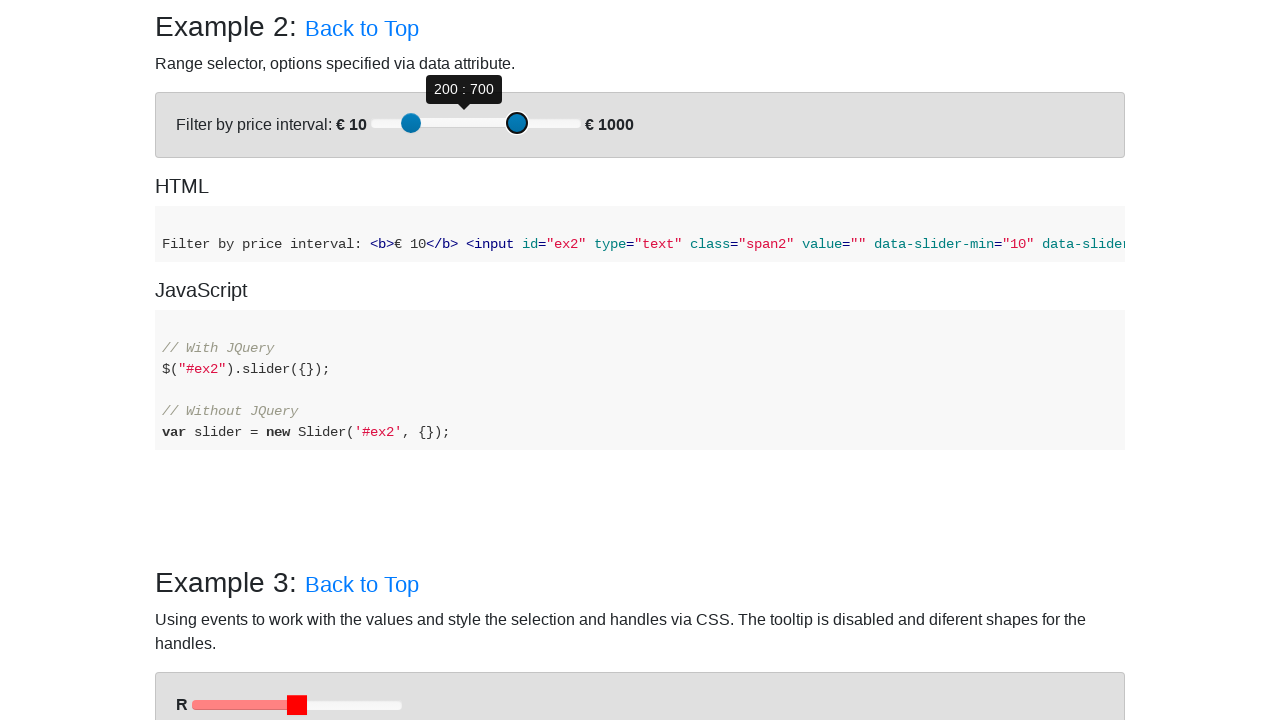